Navigates through a paginated table, identifies products within a specific price range ($10-$20), and selects their checkboxes

Starting URL: https://testautomationpractice.blogspot.com/

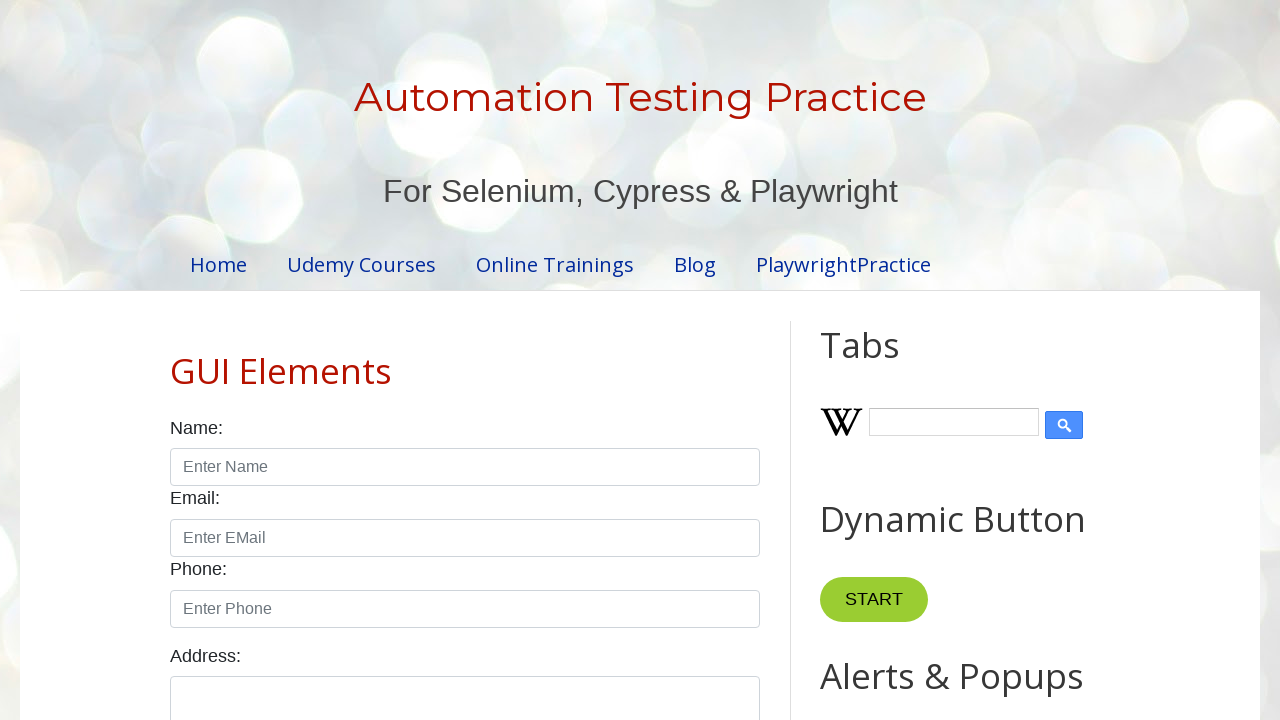

Retrieved total number of pagination pages
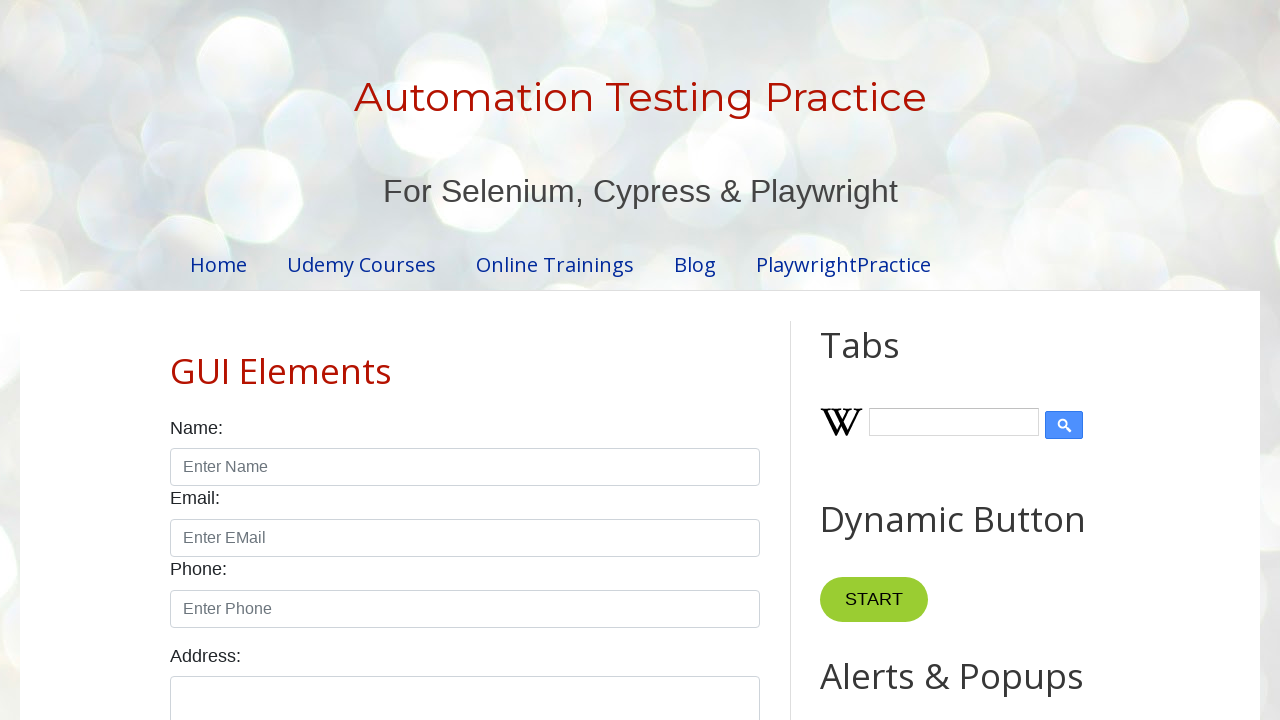

Clicked on pagination page 1 at (416, 361) on //ul[@class='pagination']/li[1]/a
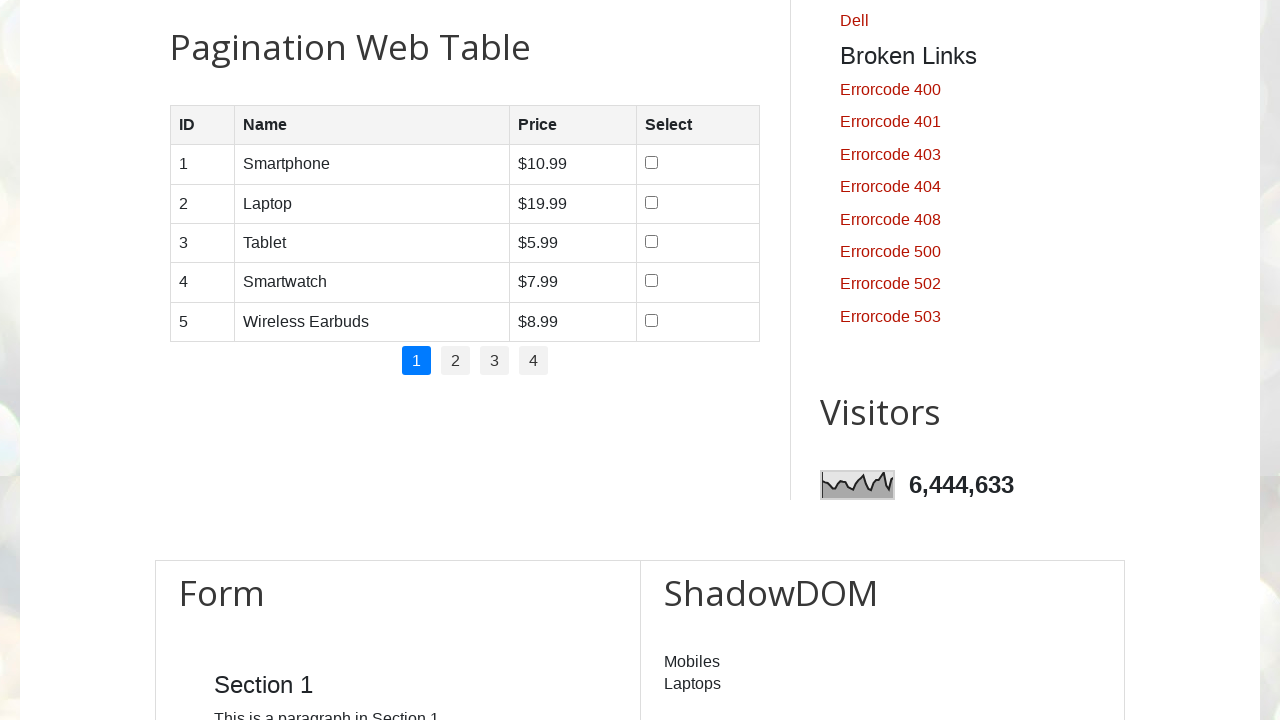

Retrieved 5 rows from product table on page 1
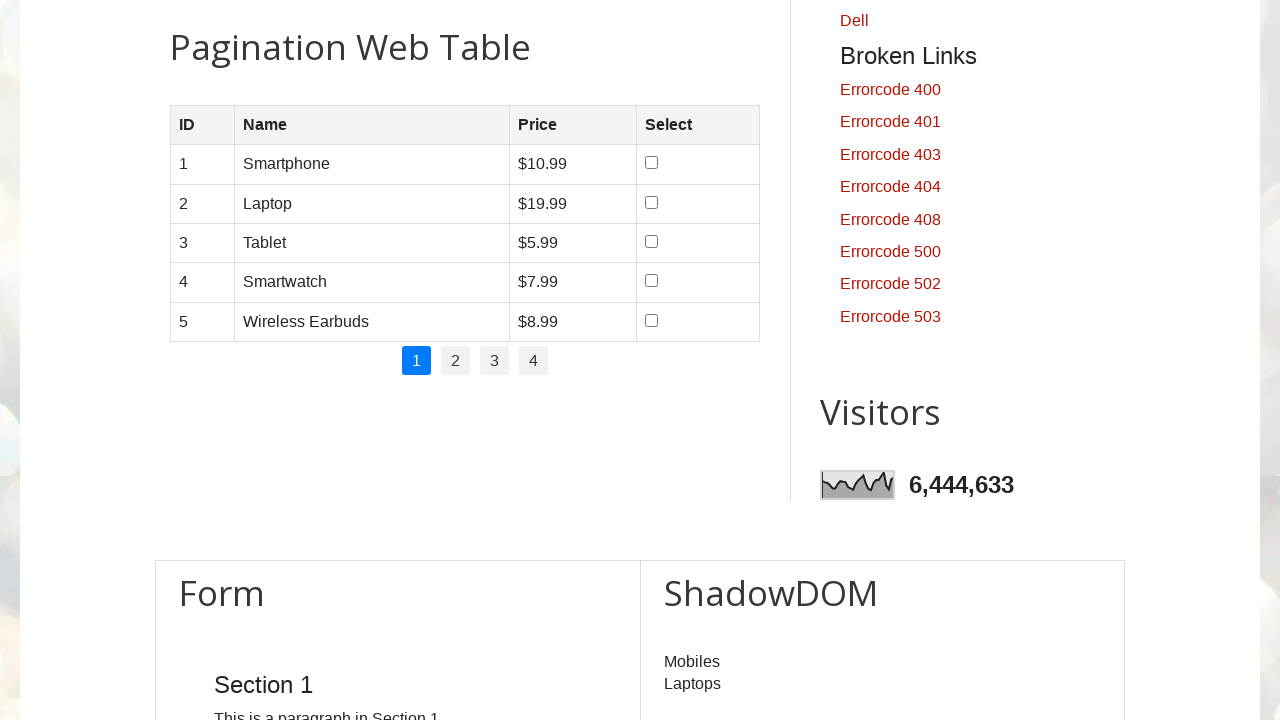

Retrieved price text '$10.99' from row 1
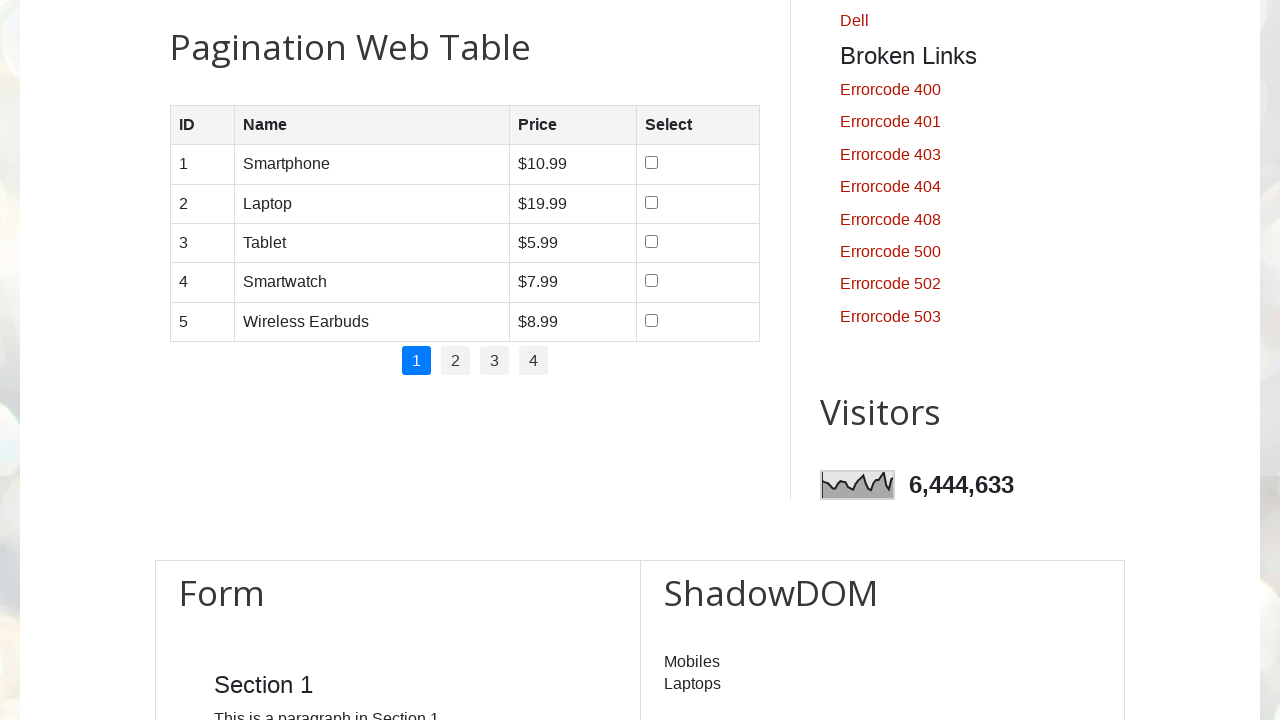

Parsed price as $10.99 from row 1
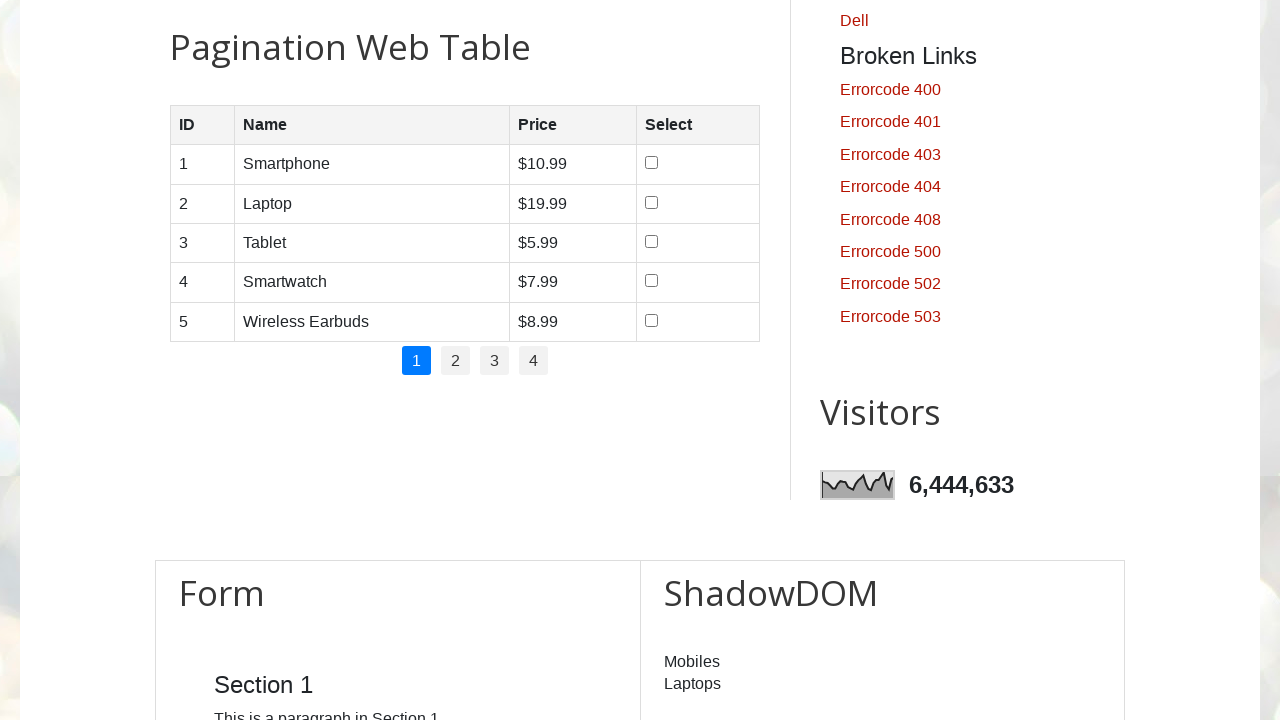

Selected checkbox for product in row 1 with price $10.99 (within $10-$20 range) at (651, 163) on //table[@id='productTable']//tbody//tr[1]//td[4]//input
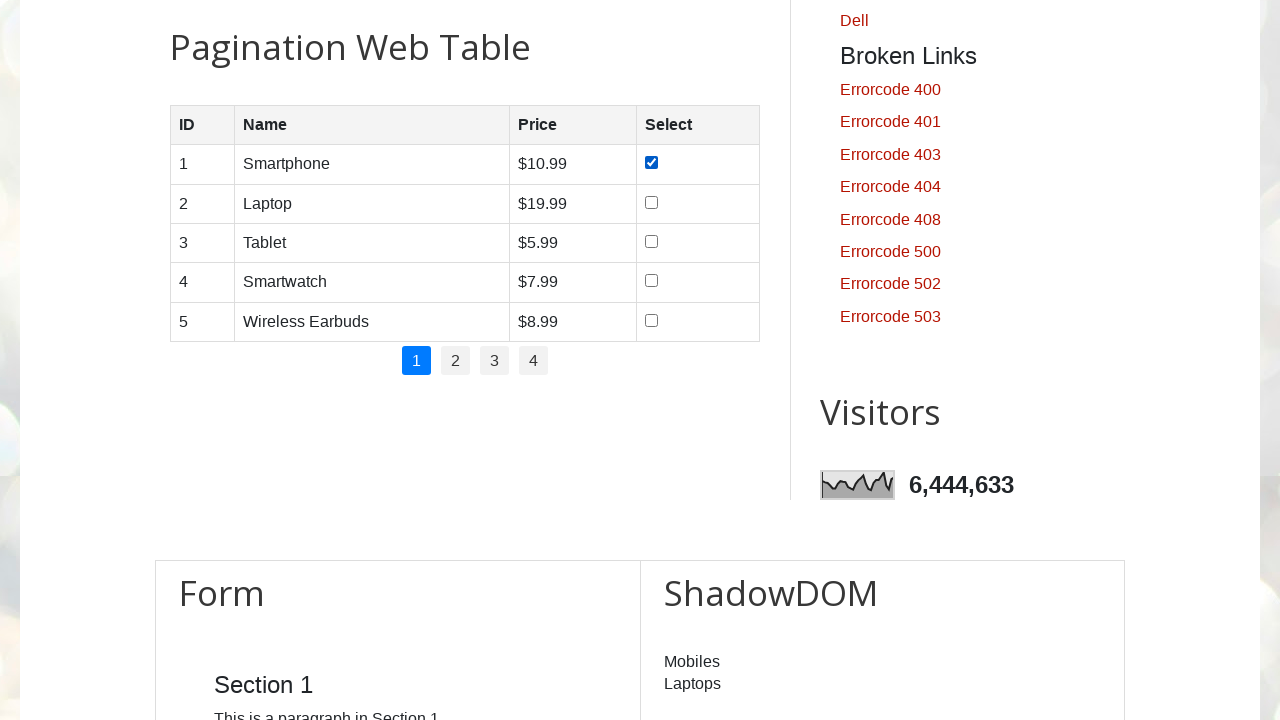

Retrieved price text '$19.99' from row 2
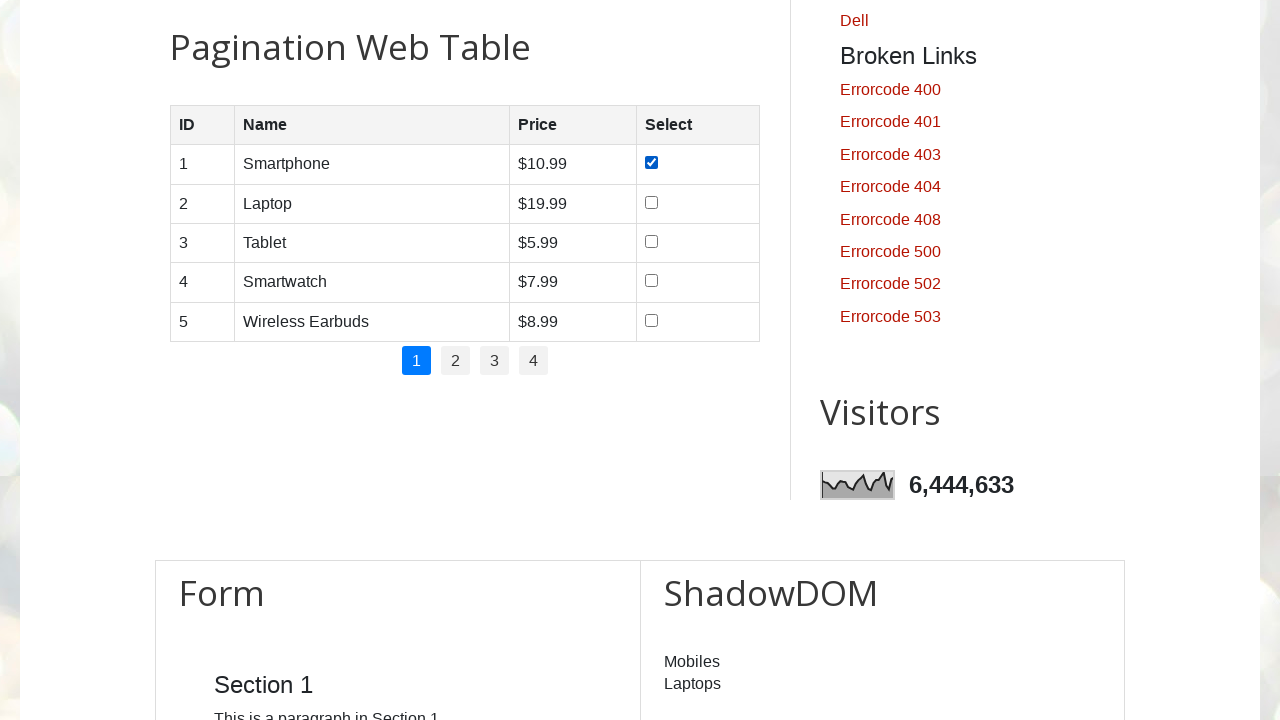

Parsed price as $19.99 from row 2
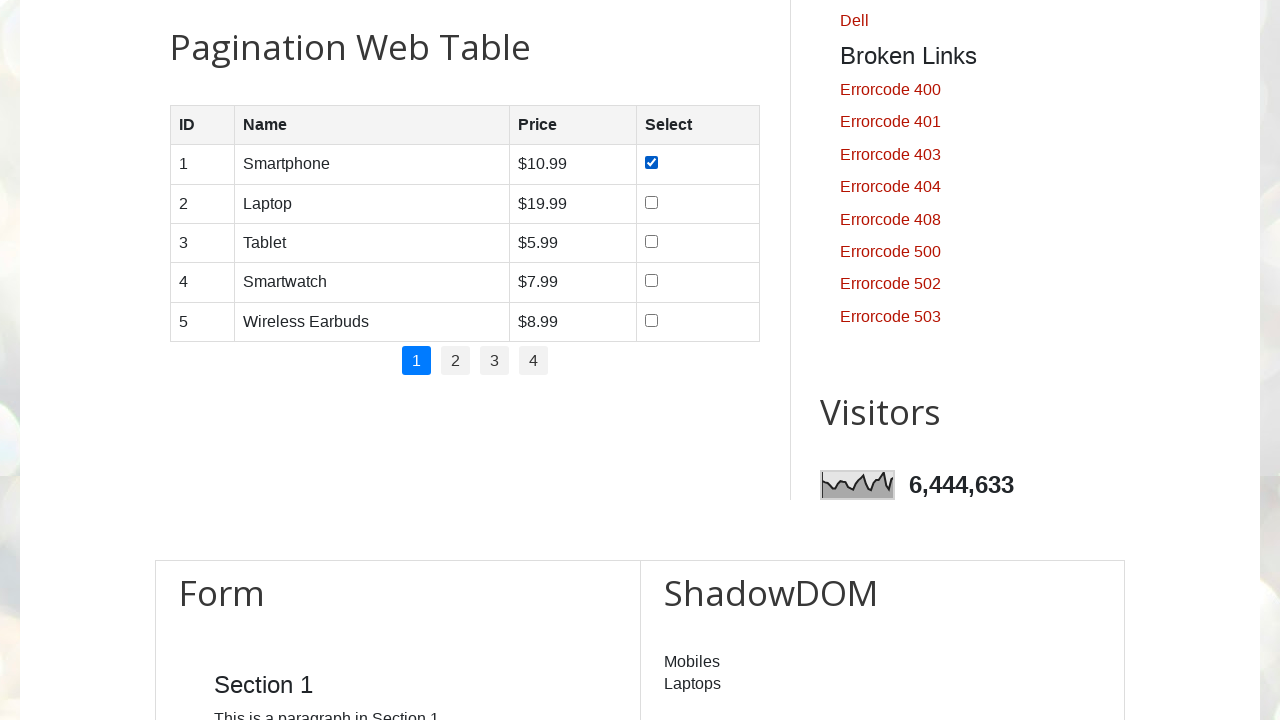

Selected checkbox for product in row 2 with price $19.99 (within $10-$20 range) at (651, 202) on //table[@id='productTable']//tbody//tr[2]//td[4]//input
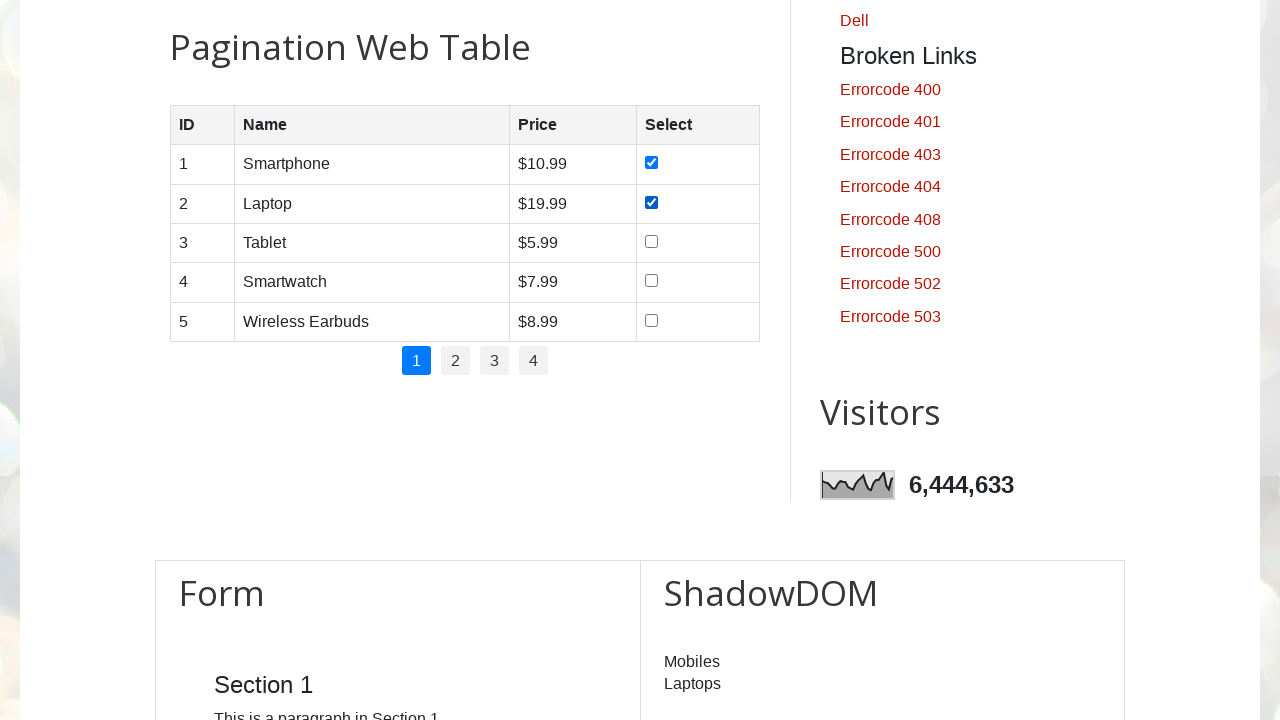

Retrieved price text '$5.99' from row 3
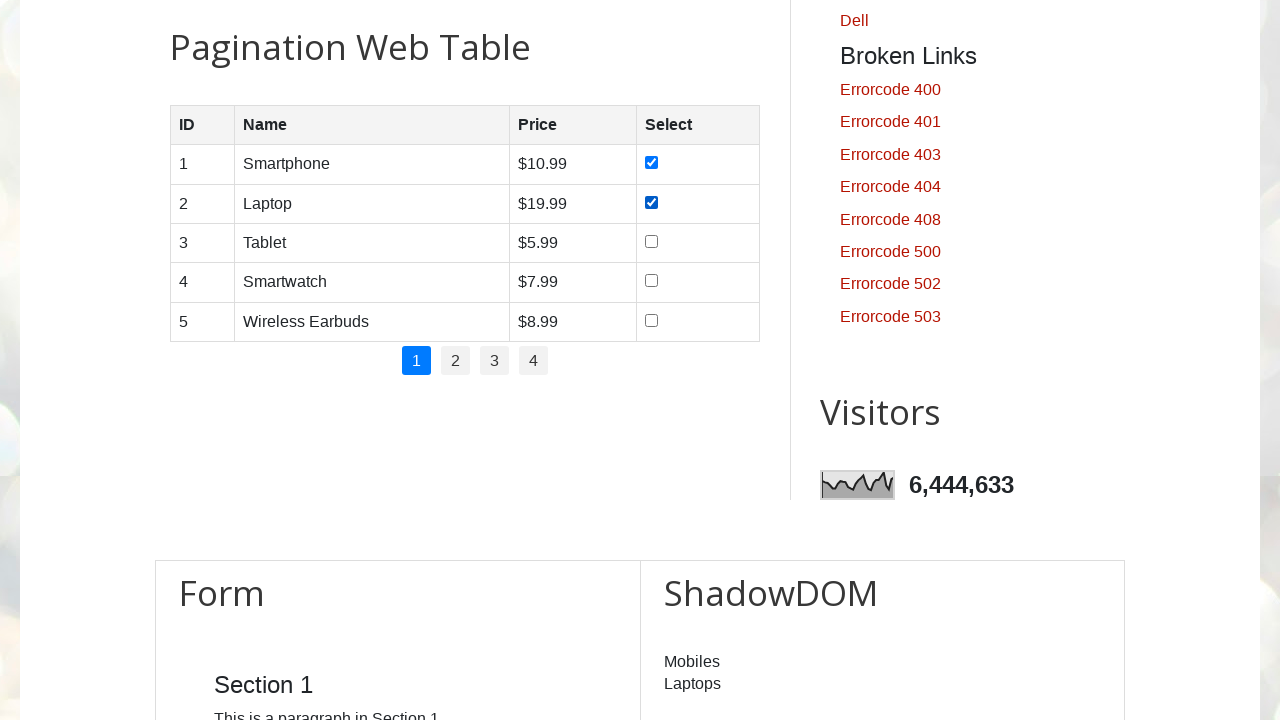

Parsed price as $5.99 from row 3
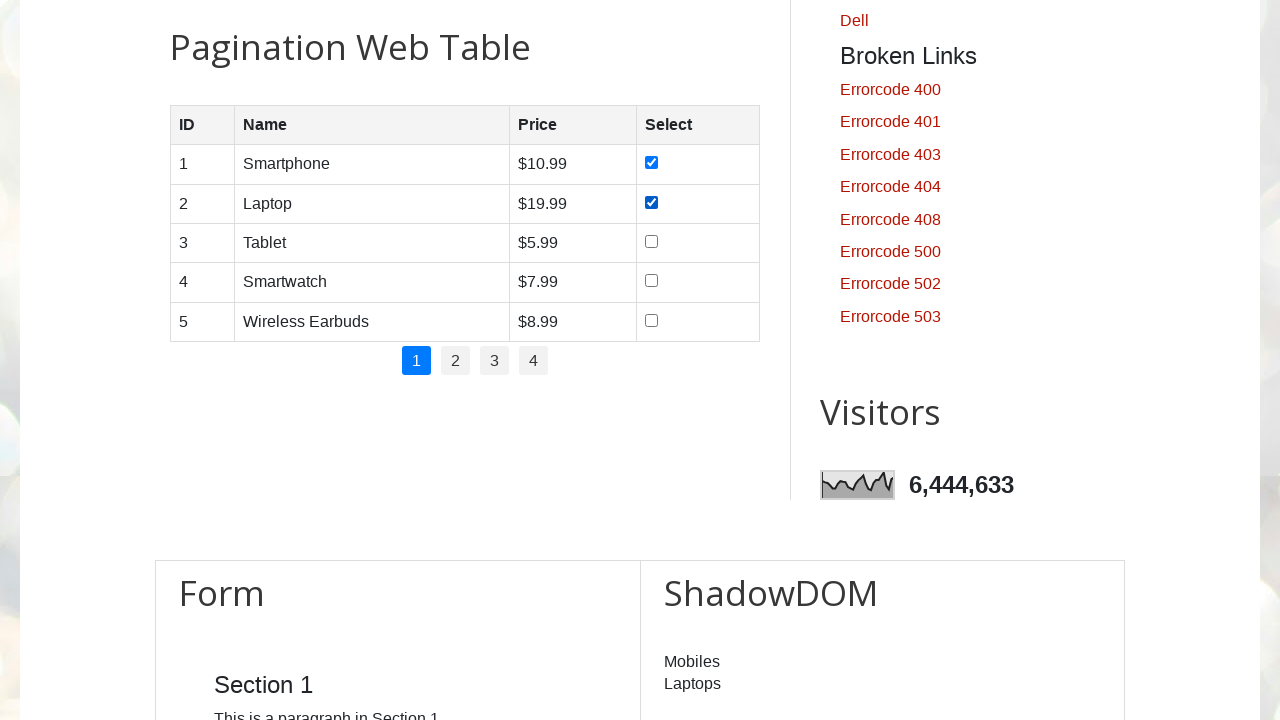

Retrieved price text '$7.99' from row 4
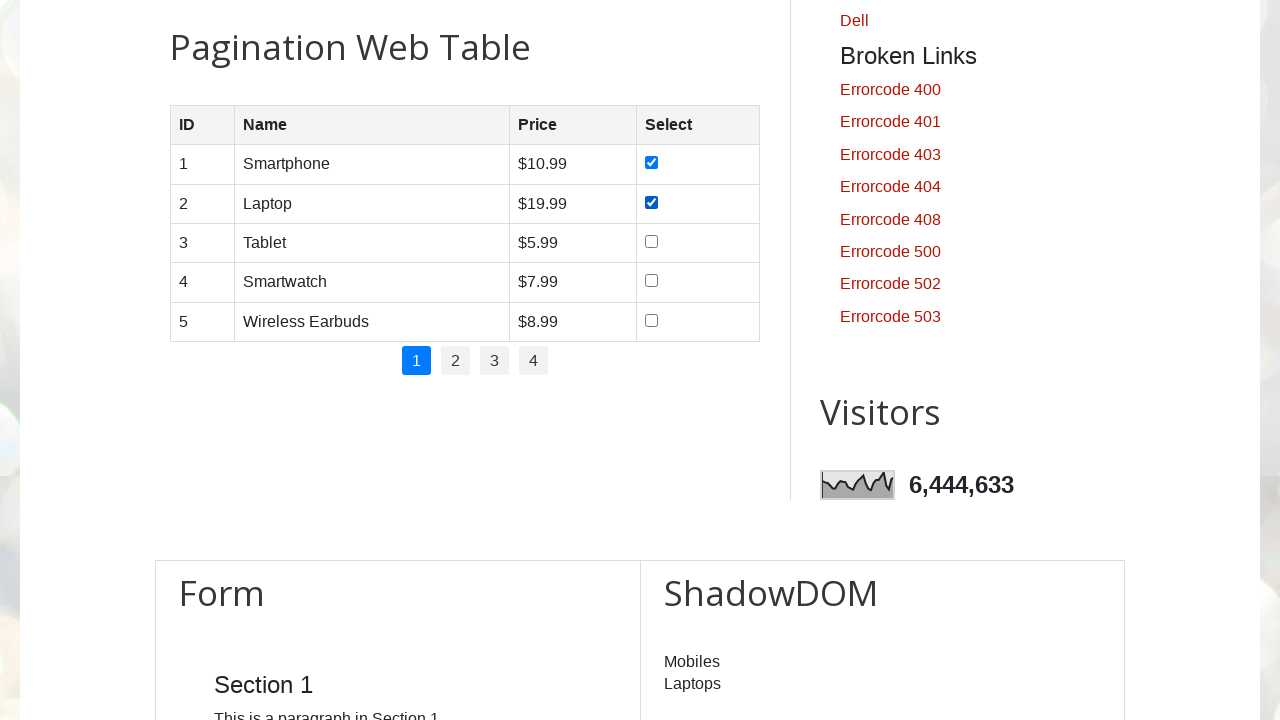

Parsed price as $7.99 from row 4
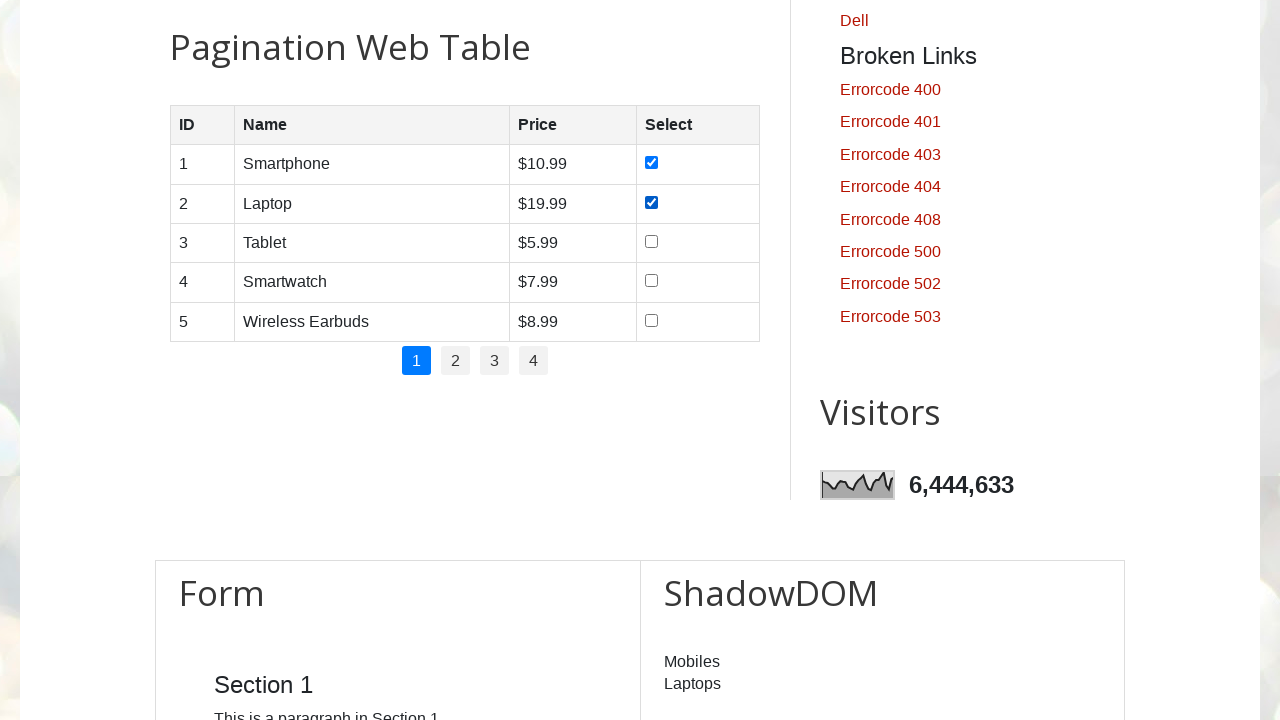

Retrieved price text '$8.99' from row 5
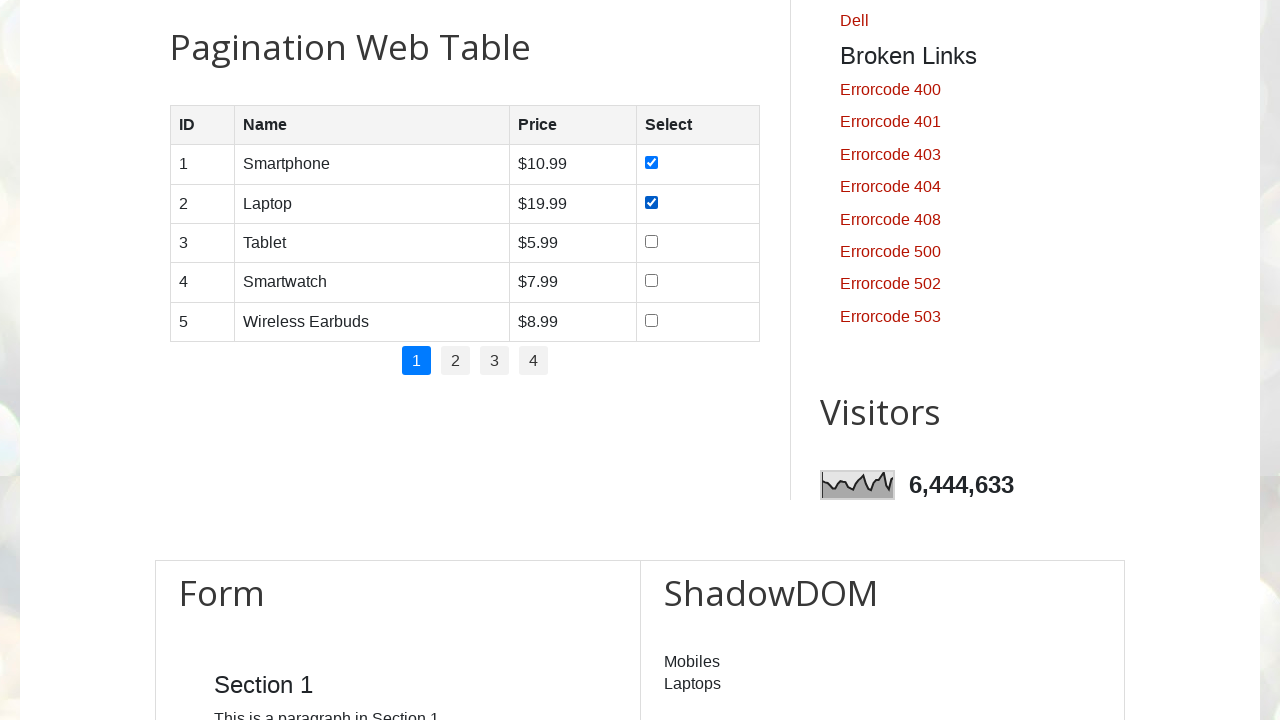

Parsed price as $8.99 from row 5
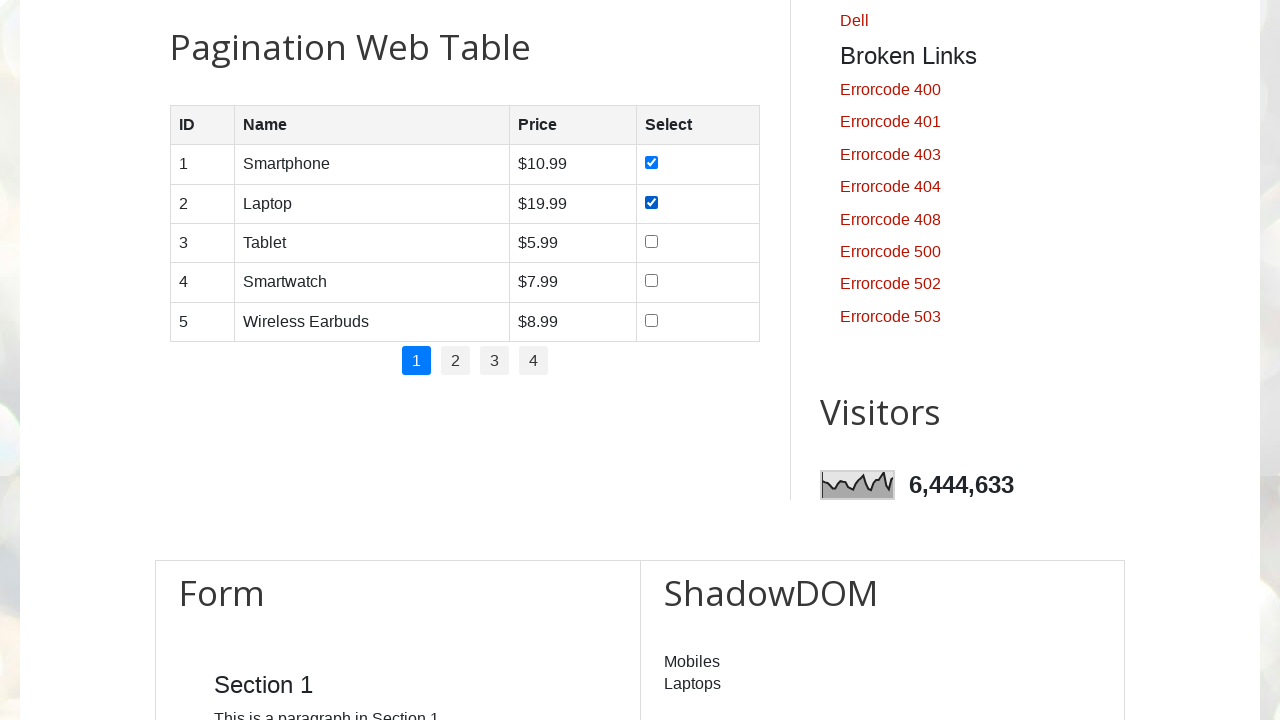

Clicked on pagination page 2 at (456, 361) on //ul[@class='pagination']/li[2]/a
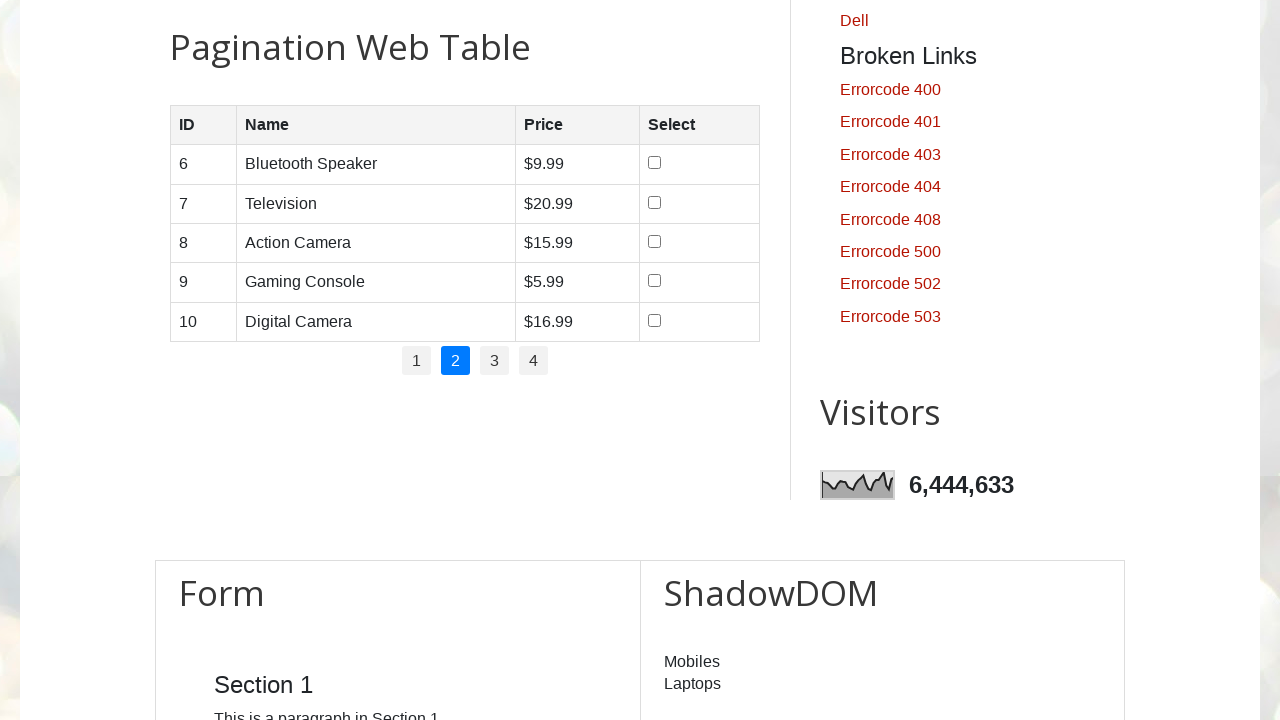

Retrieved 5 rows from product table on page 2
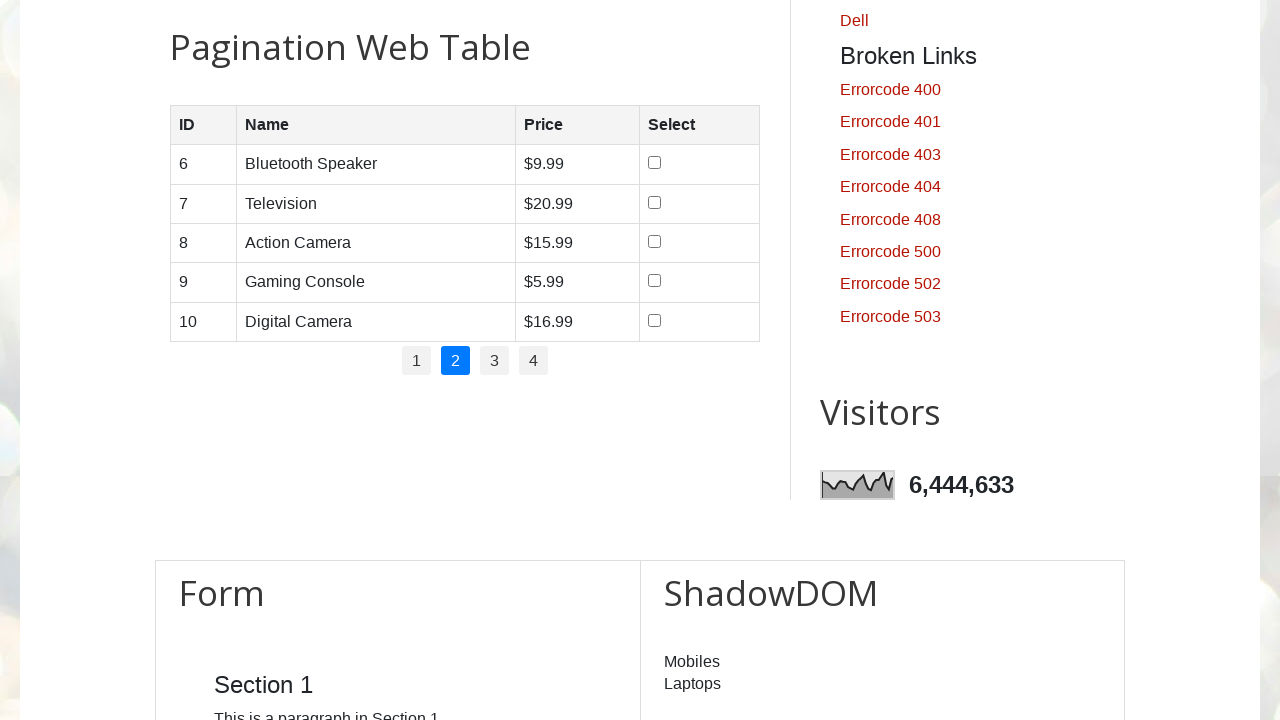

Retrieved price text '$9.99' from row 1
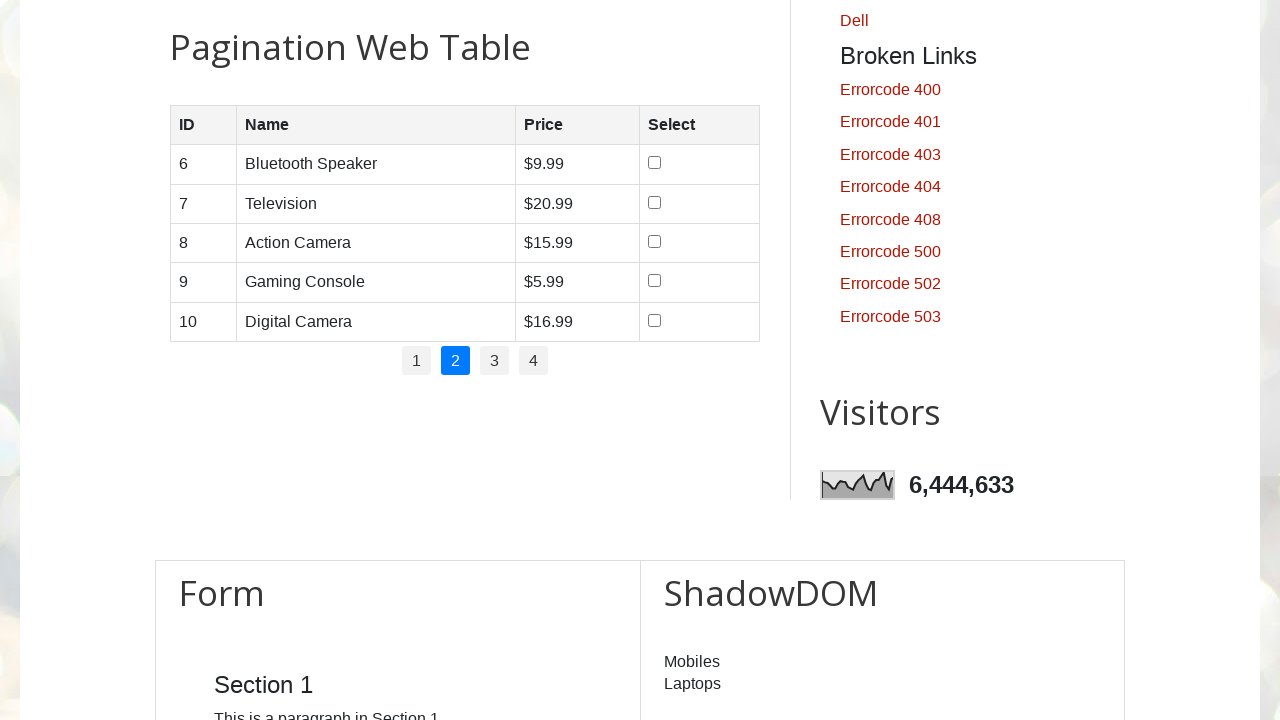

Parsed price as $9.99 from row 1
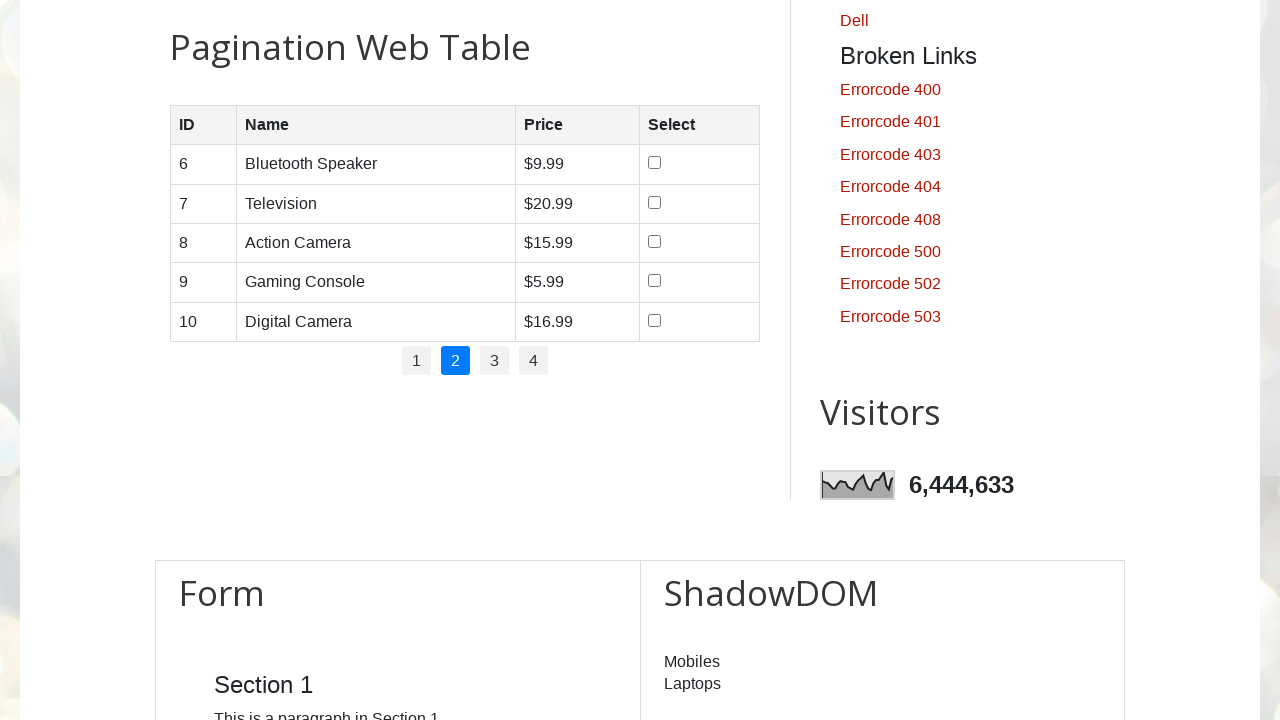

Retrieved price text '$20.99' from row 2
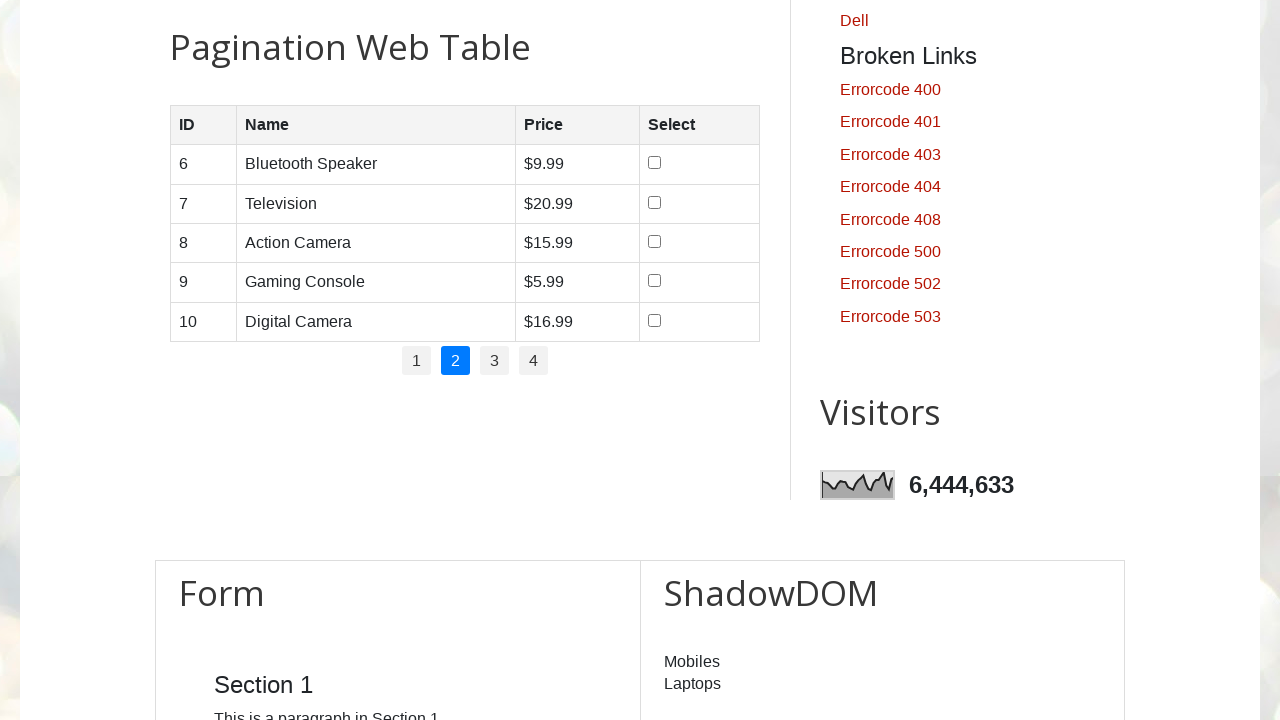

Parsed price as $20.99 from row 2
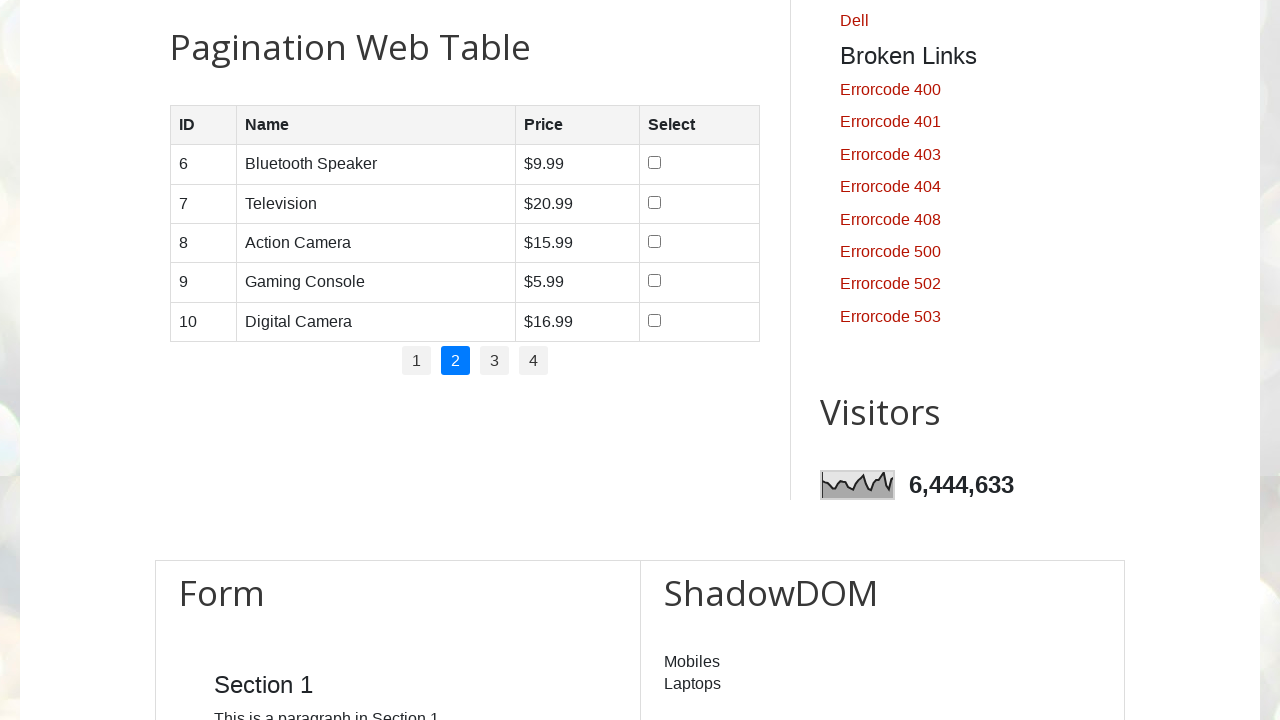

Retrieved price text '$15.99' from row 3
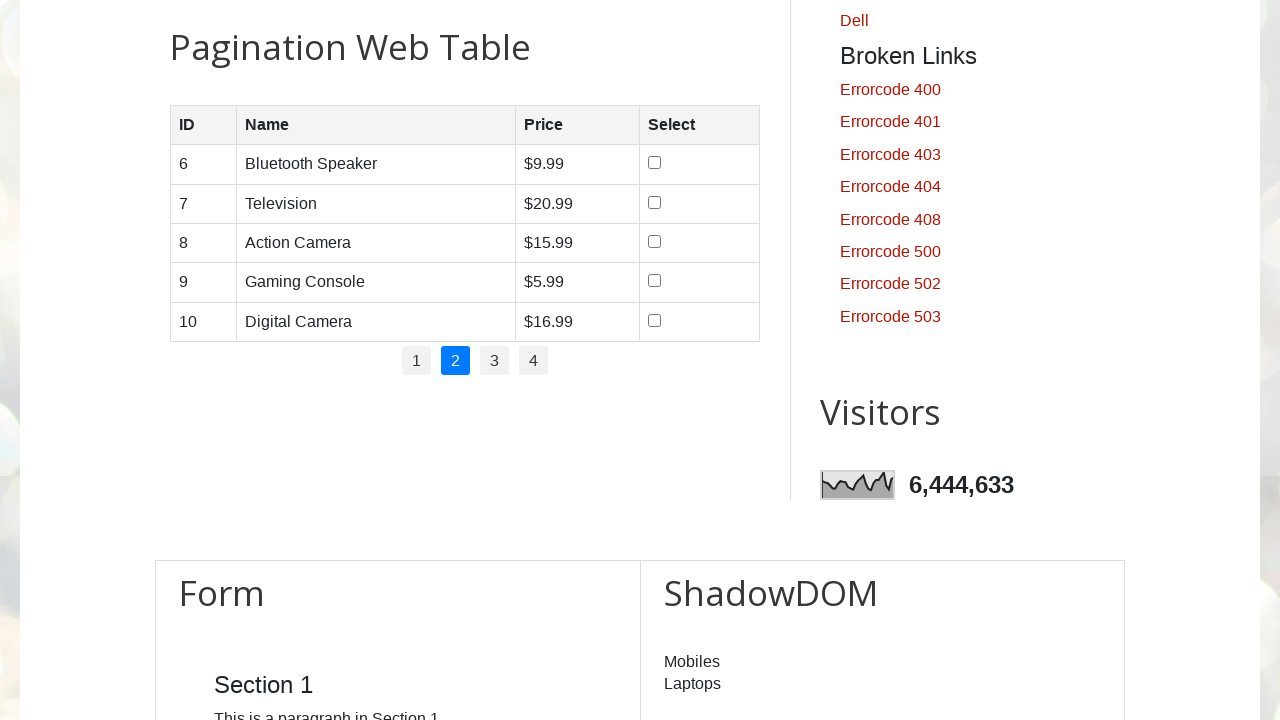

Parsed price as $15.99 from row 3
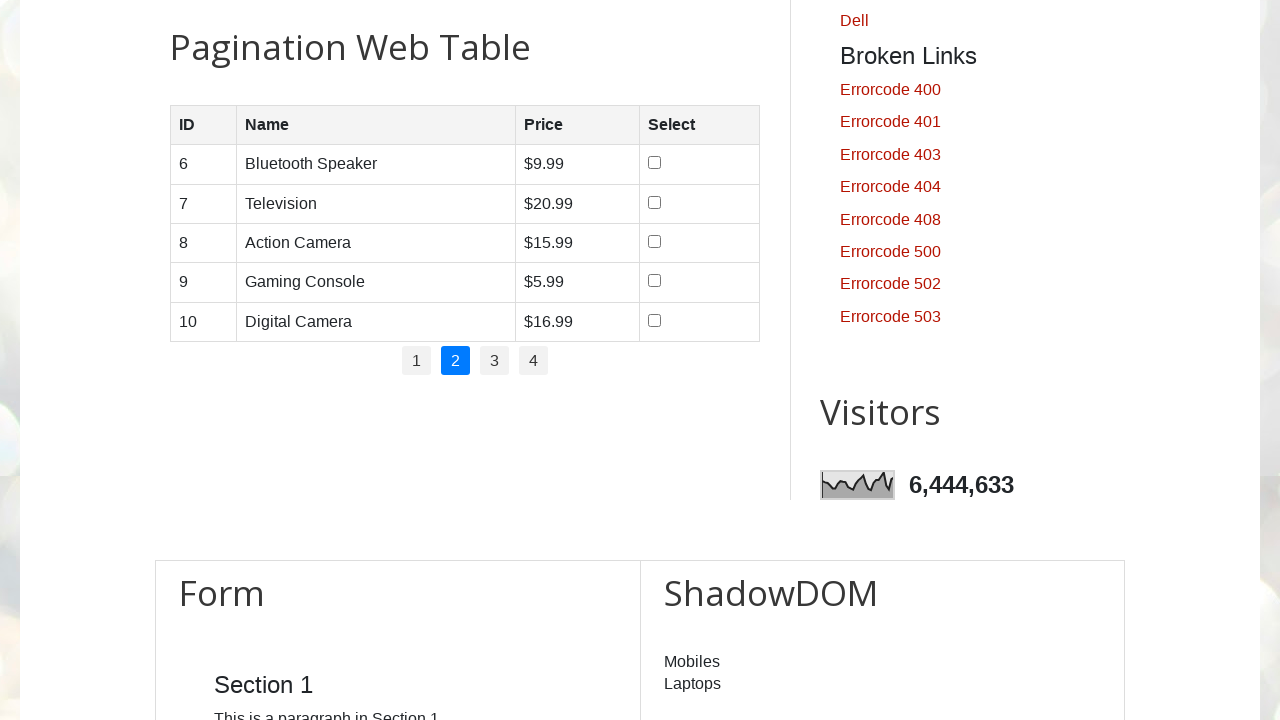

Selected checkbox for product in row 3 with price $15.99 (within $10-$20 range) at (654, 241) on //table[@id='productTable']//tbody//tr[3]//td[4]//input
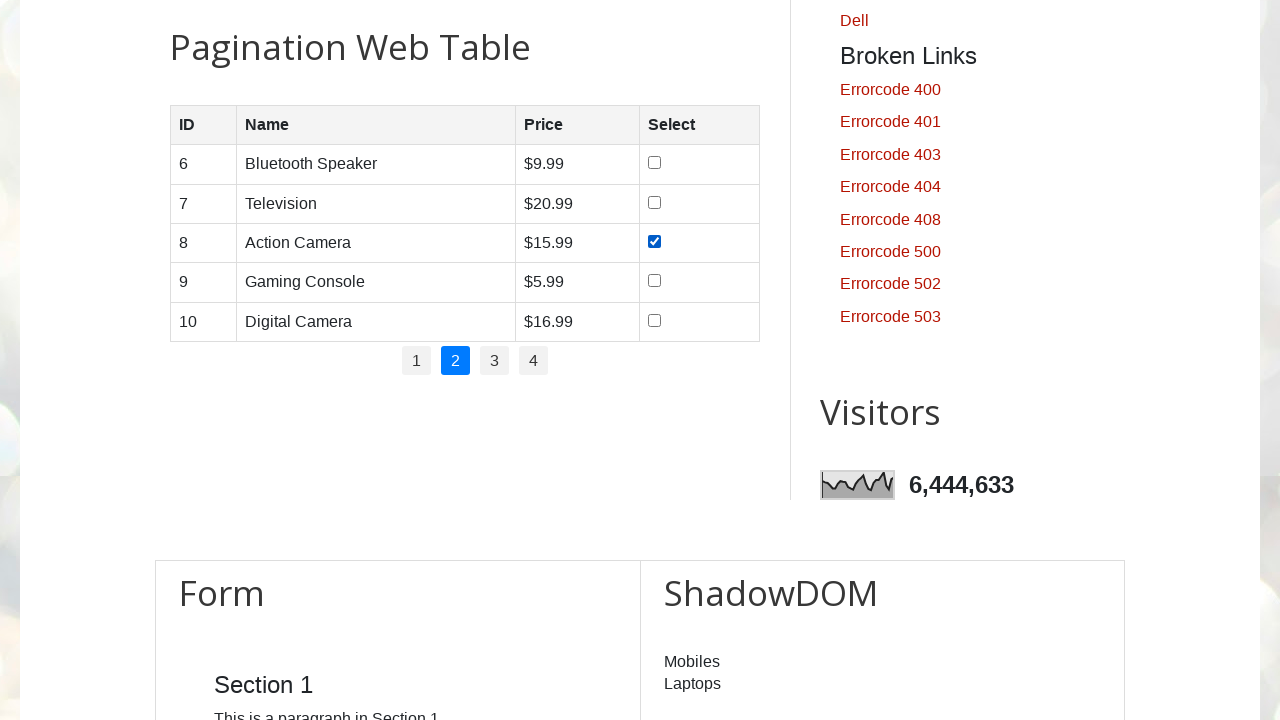

Retrieved price text '$5.99' from row 4
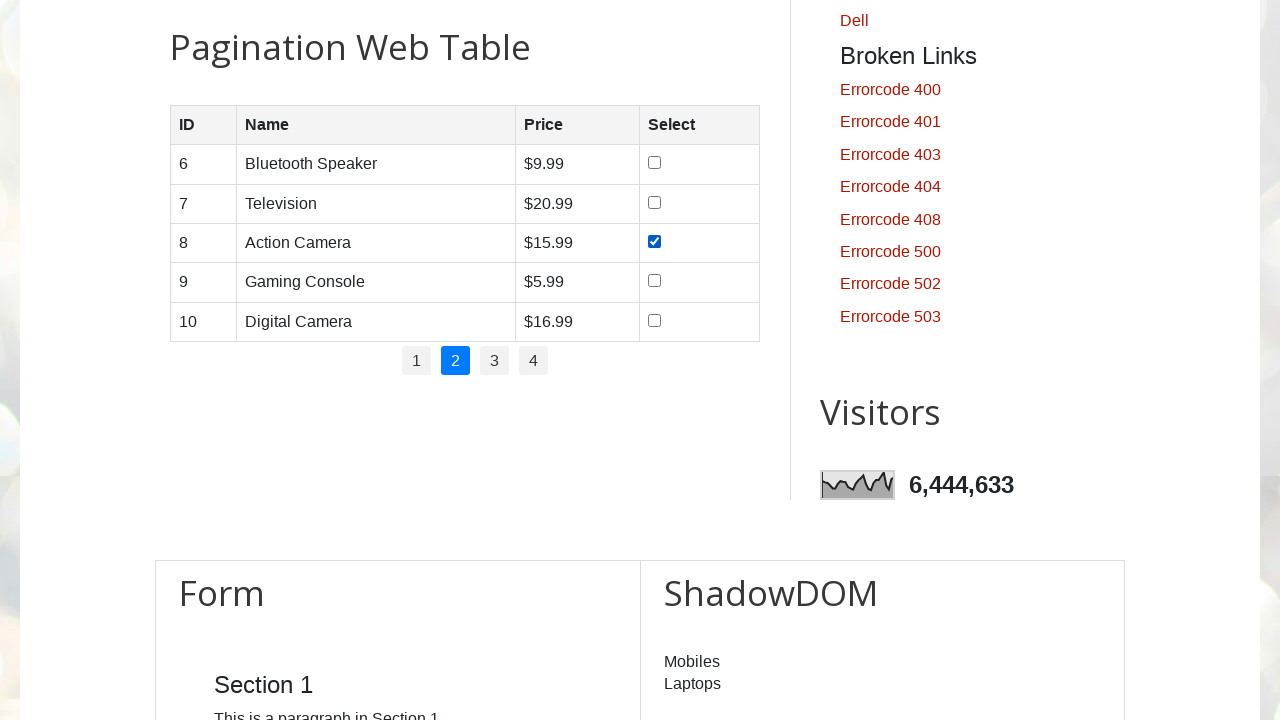

Parsed price as $5.99 from row 4
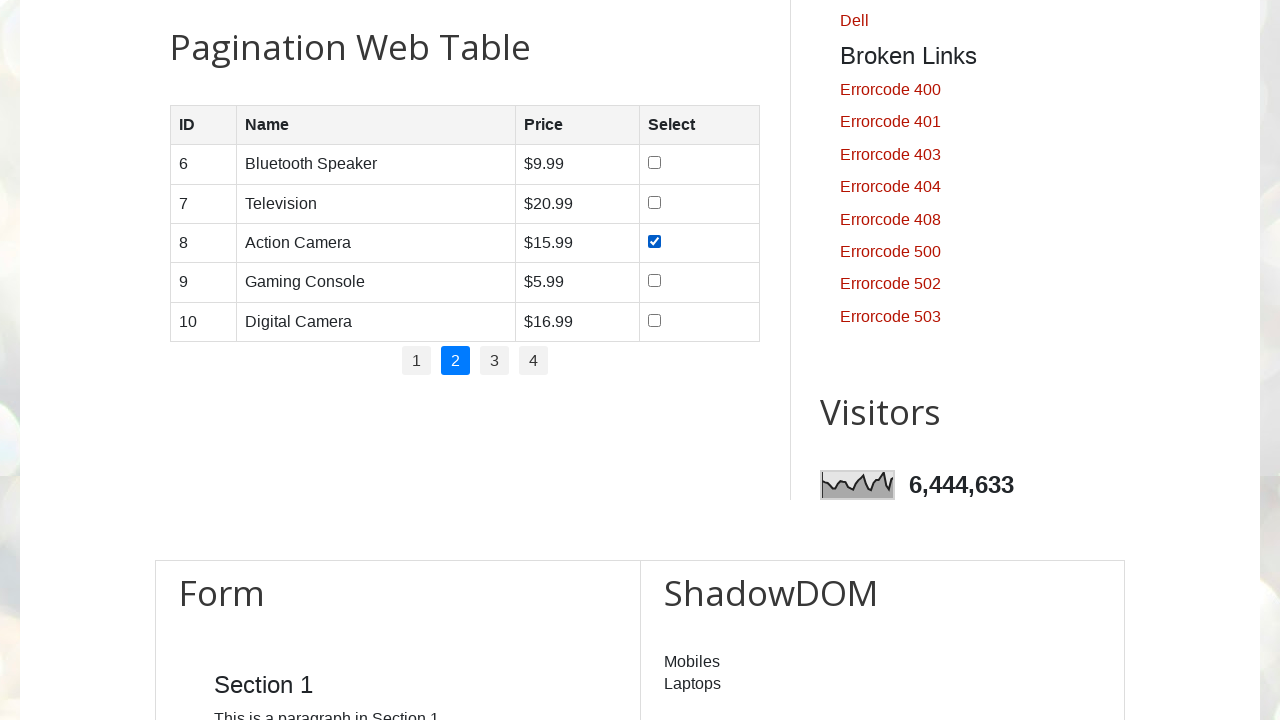

Retrieved price text '$16.99' from row 5
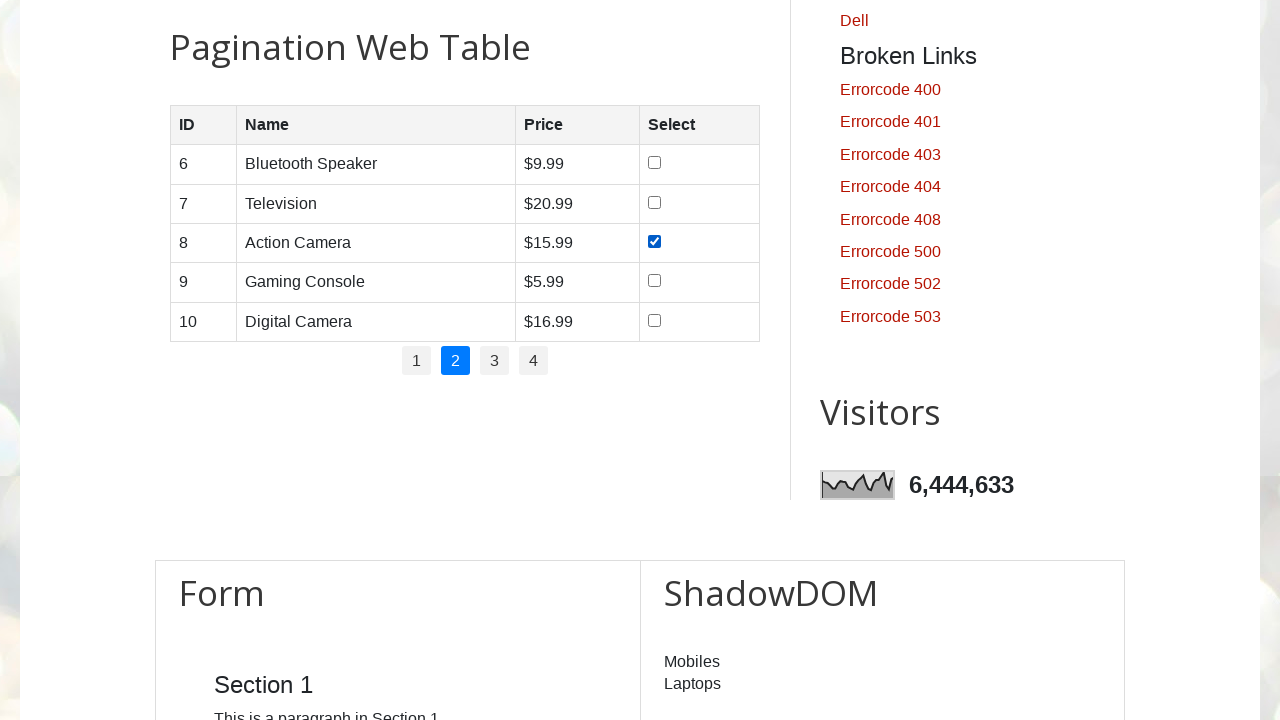

Parsed price as $16.99 from row 5
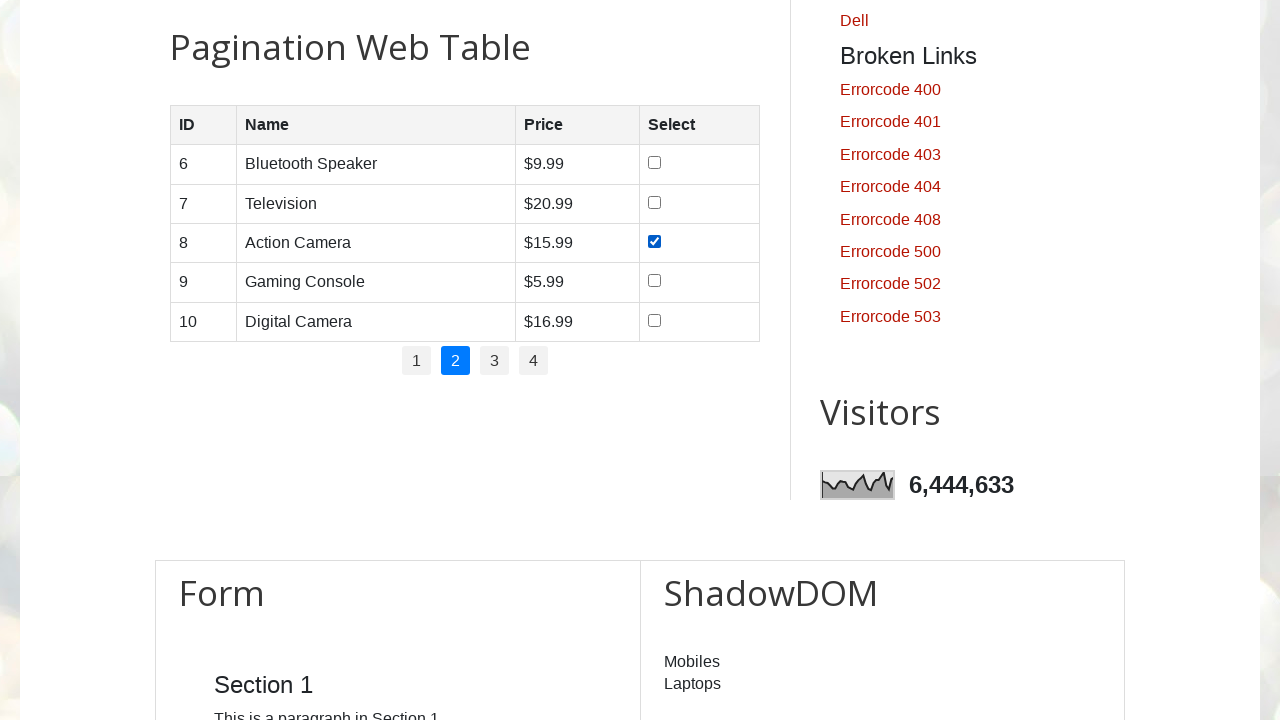

Selected checkbox for product in row 5 with price $16.99 (within $10-$20 range) at (654, 320) on //table[@id='productTable']//tbody//tr[5]//td[4]//input
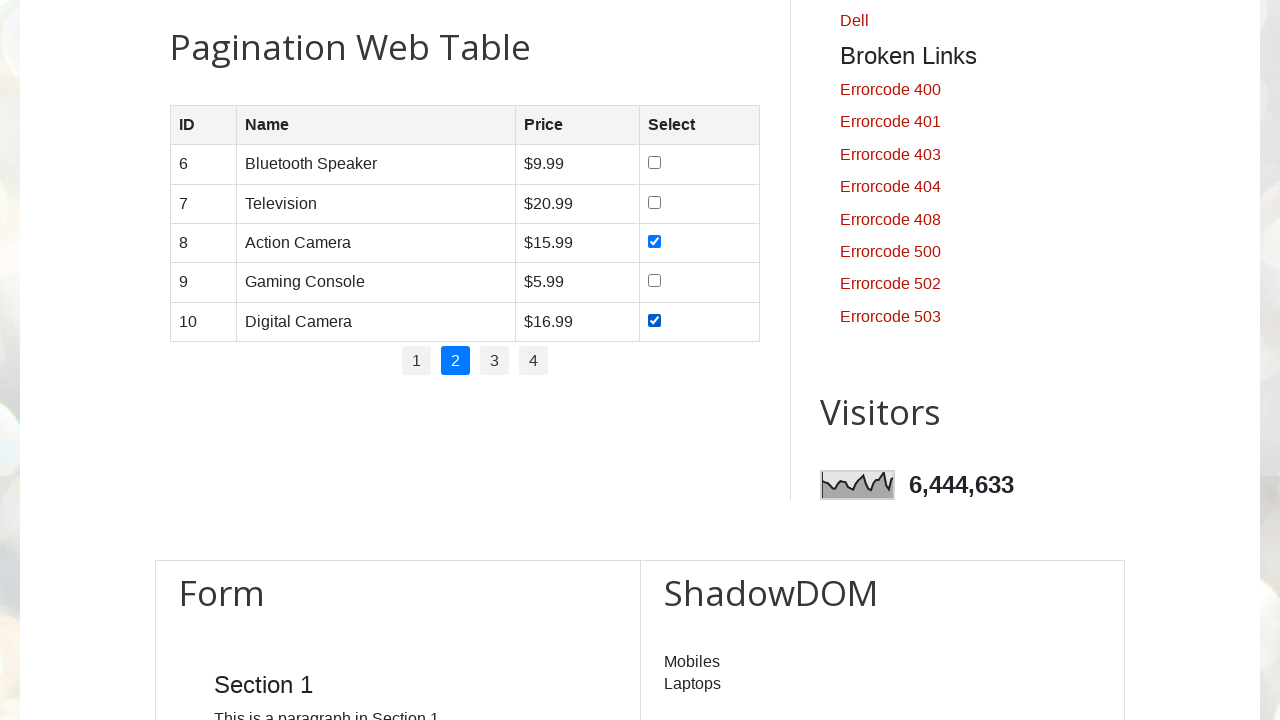

Clicked on pagination page 3 at (494, 361) on //ul[@class='pagination']/li[3]/a
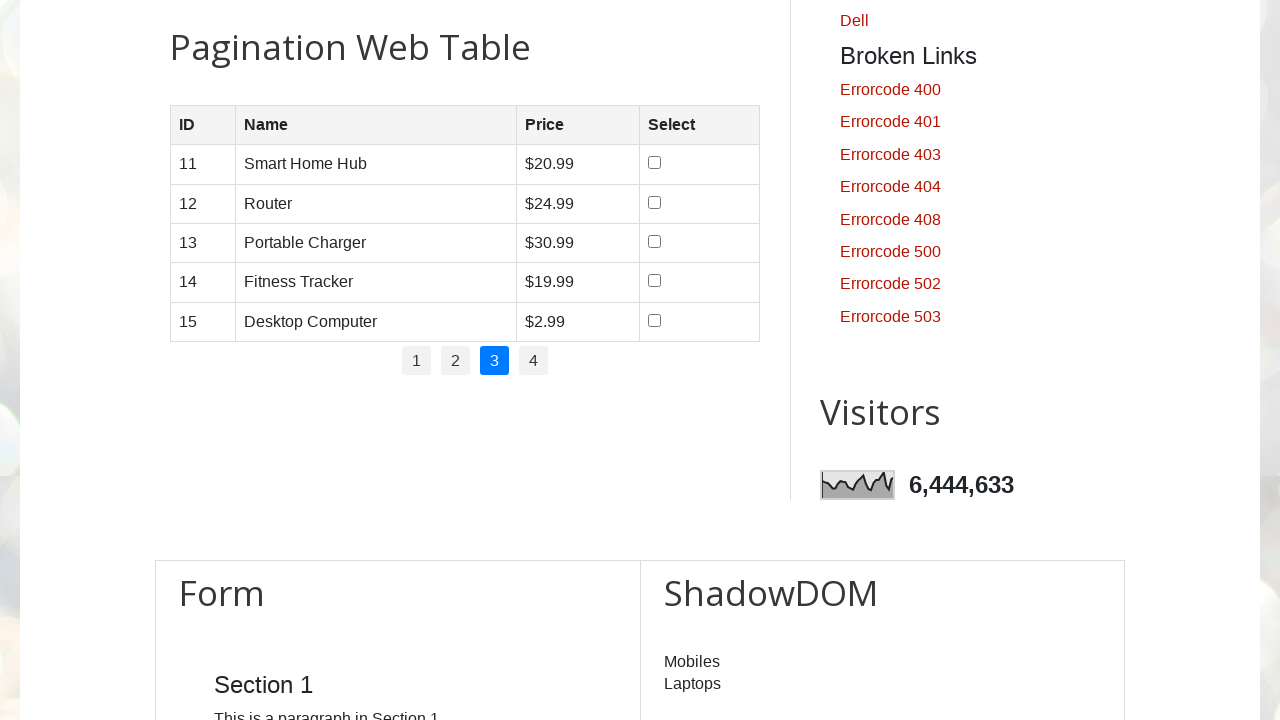

Retrieved 5 rows from product table on page 3
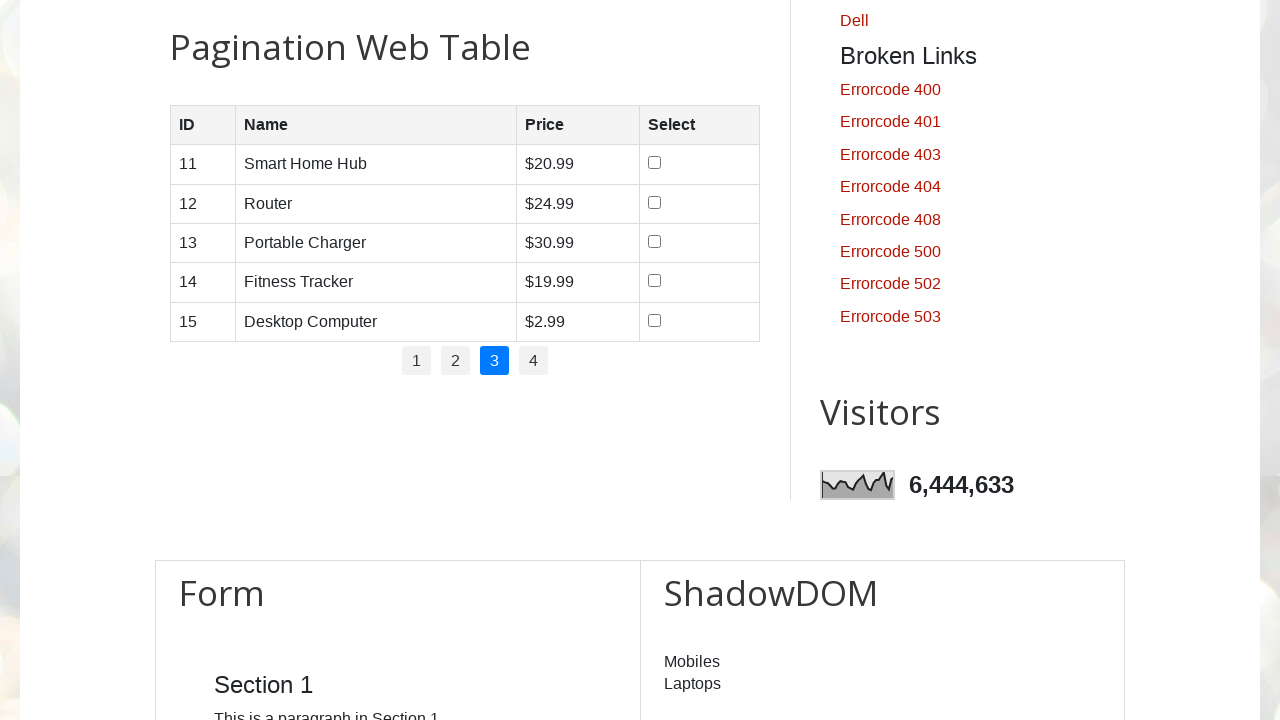

Retrieved price text '$20.99' from row 1
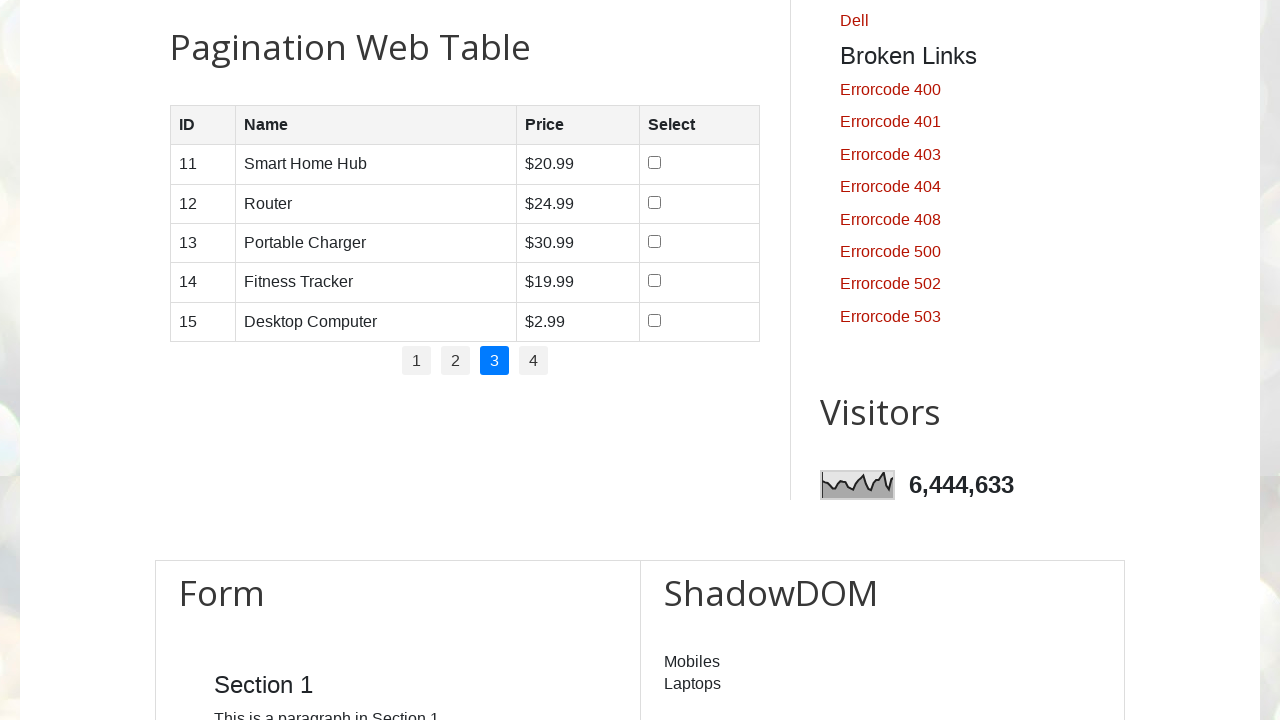

Parsed price as $20.99 from row 1
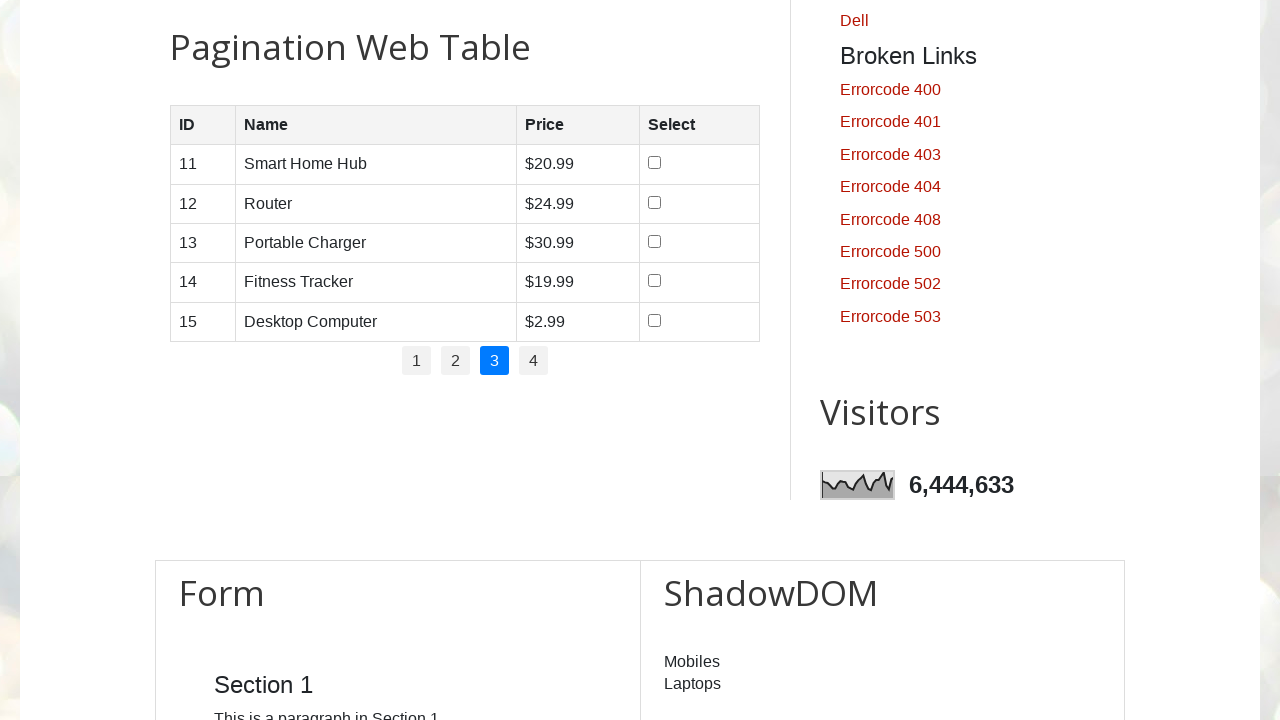

Retrieved price text '$24.99' from row 2
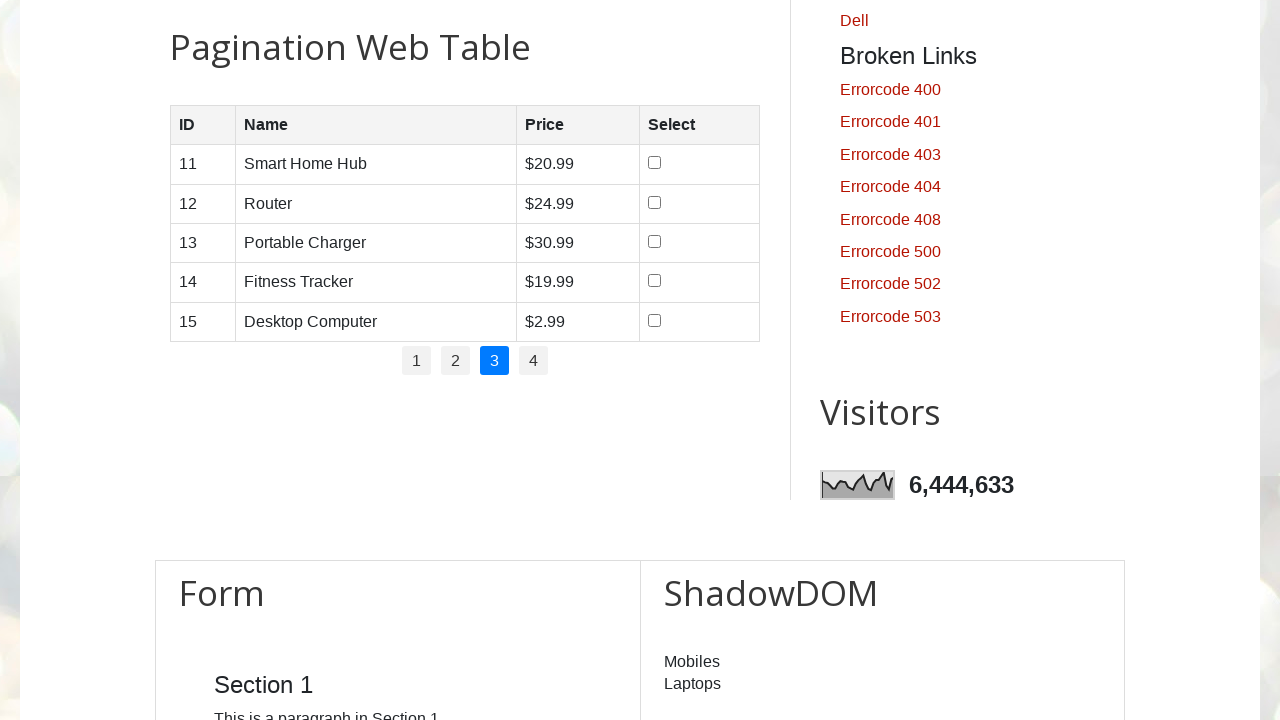

Parsed price as $24.99 from row 2
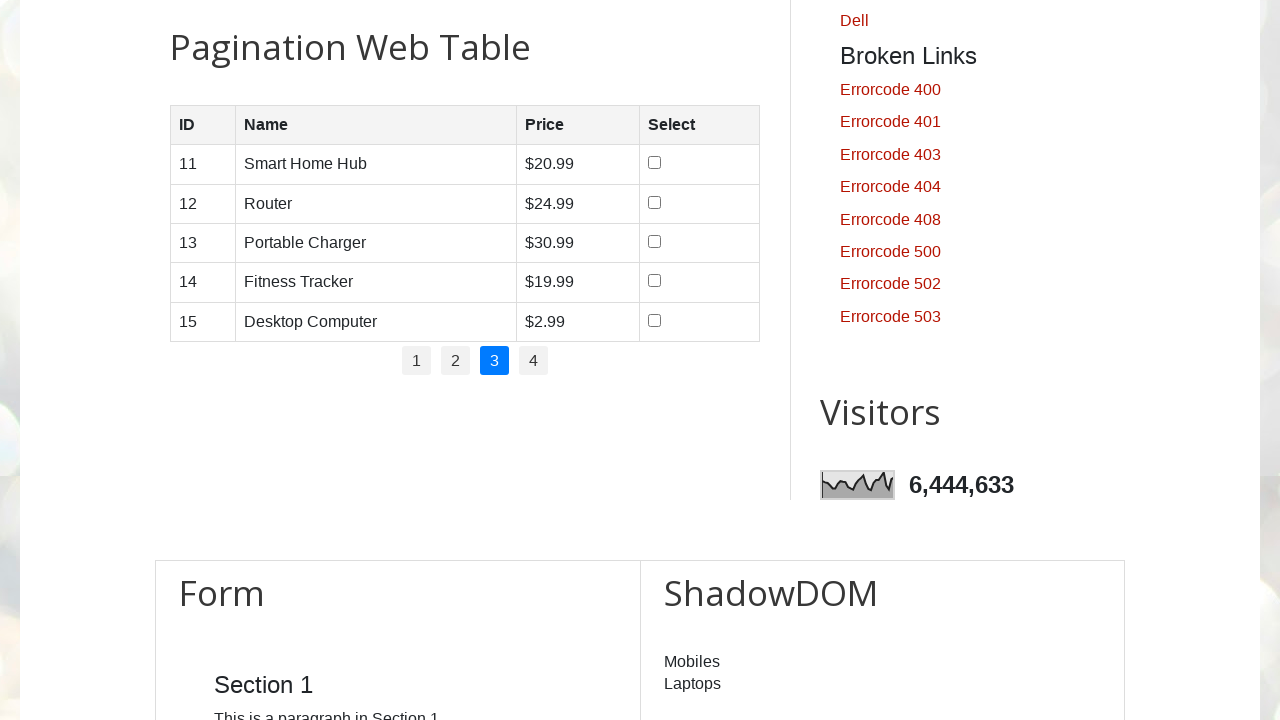

Retrieved price text '$30.99' from row 3
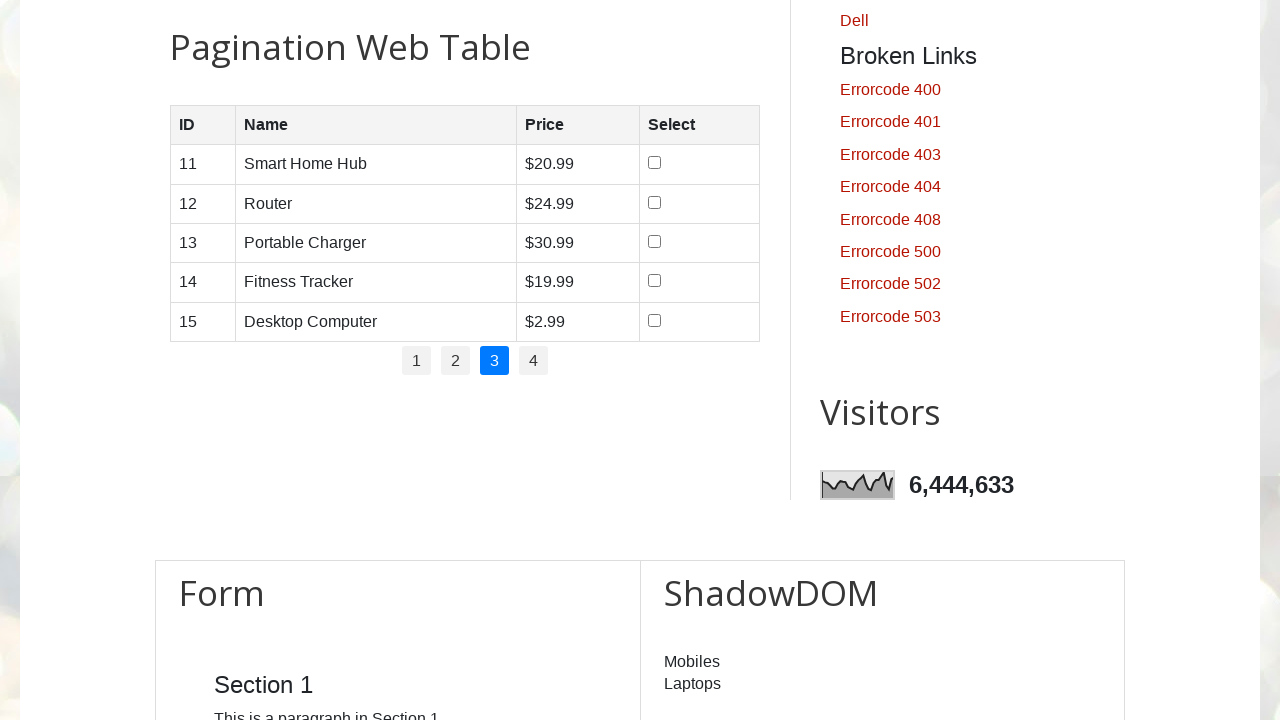

Parsed price as $30.99 from row 3
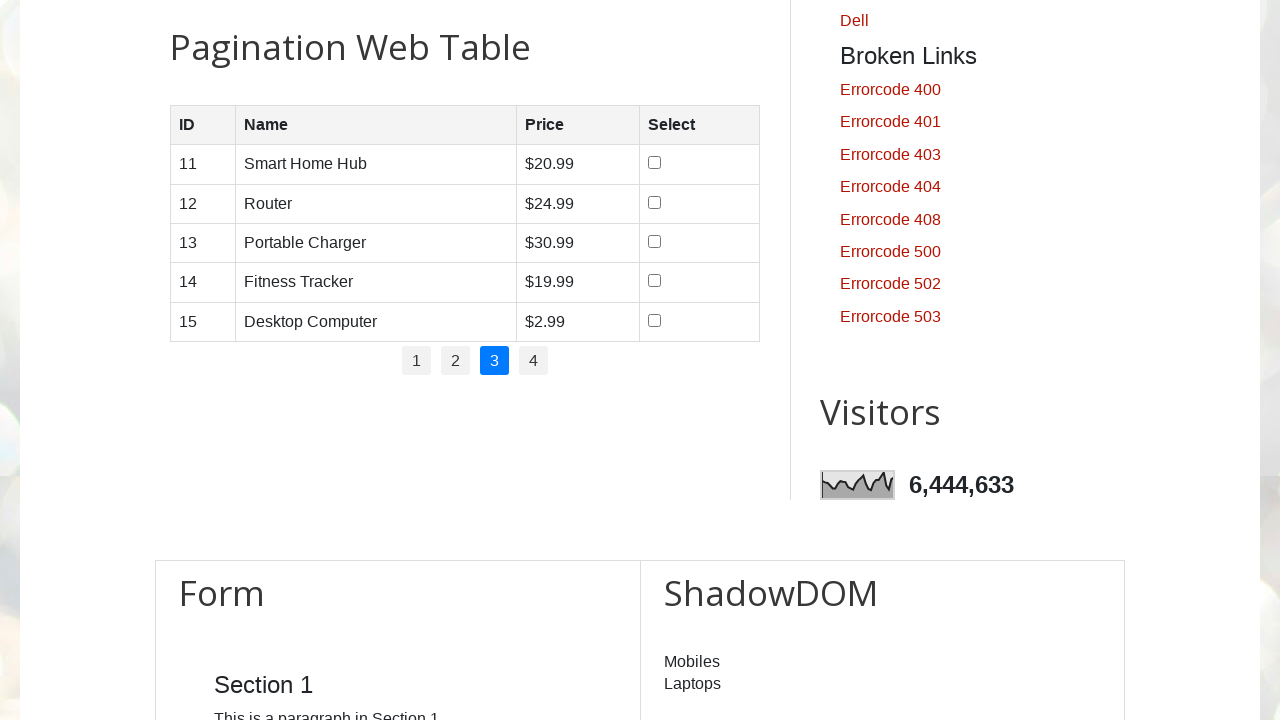

Retrieved price text '$19.99' from row 4
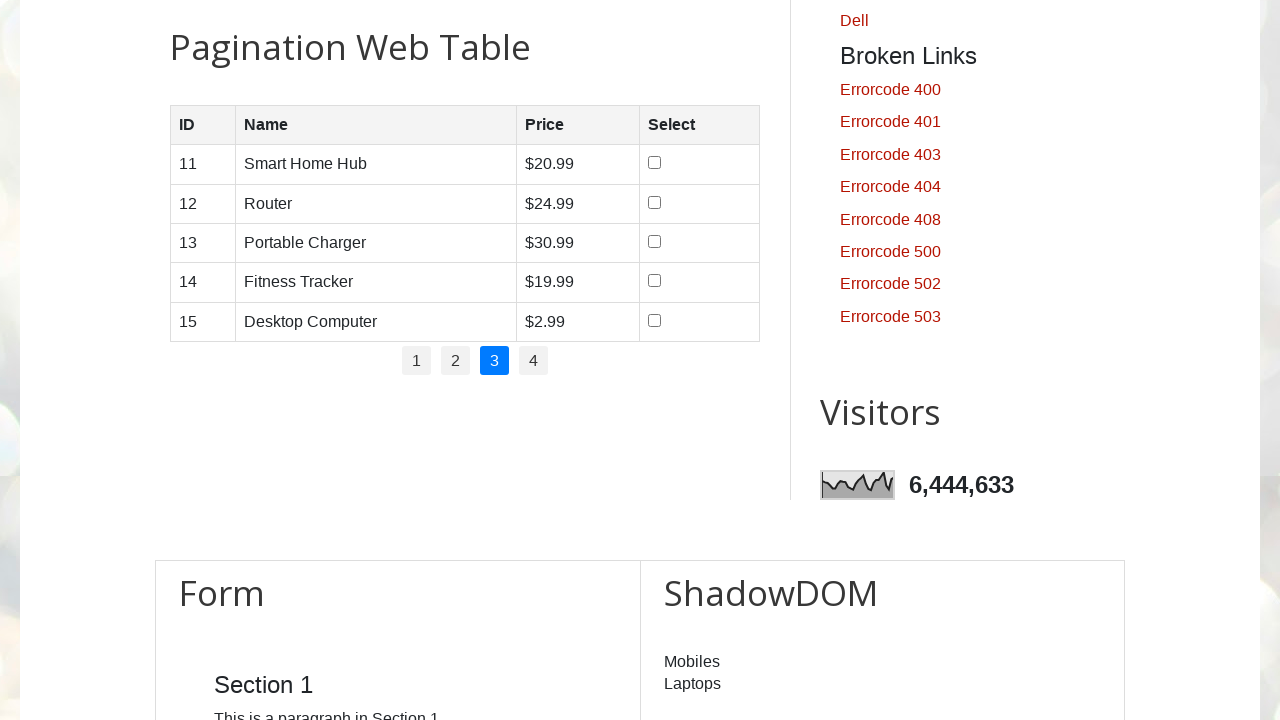

Parsed price as $19.99 from row 4
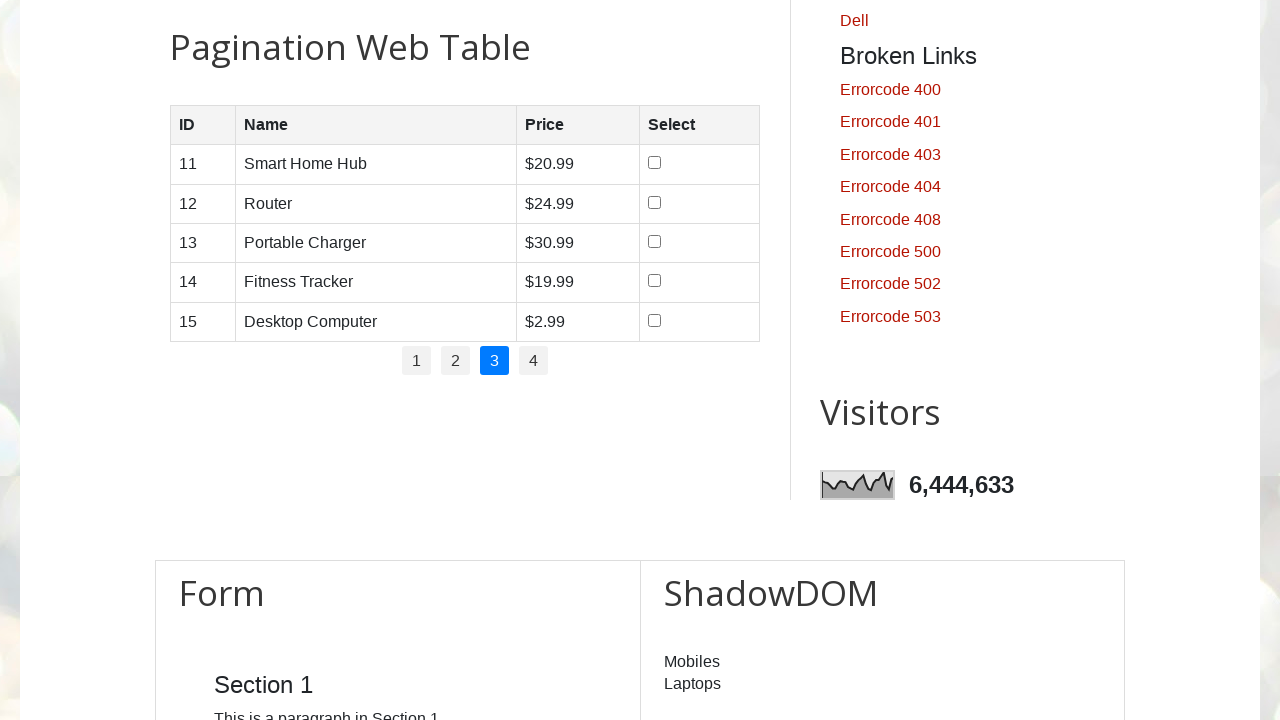

Selected checkbox for product in row 4 with price $19.99 (within $10-$20 range) at (655, 281) on //table[@id='productTable']//tbody//tr[4]//td[4]//input
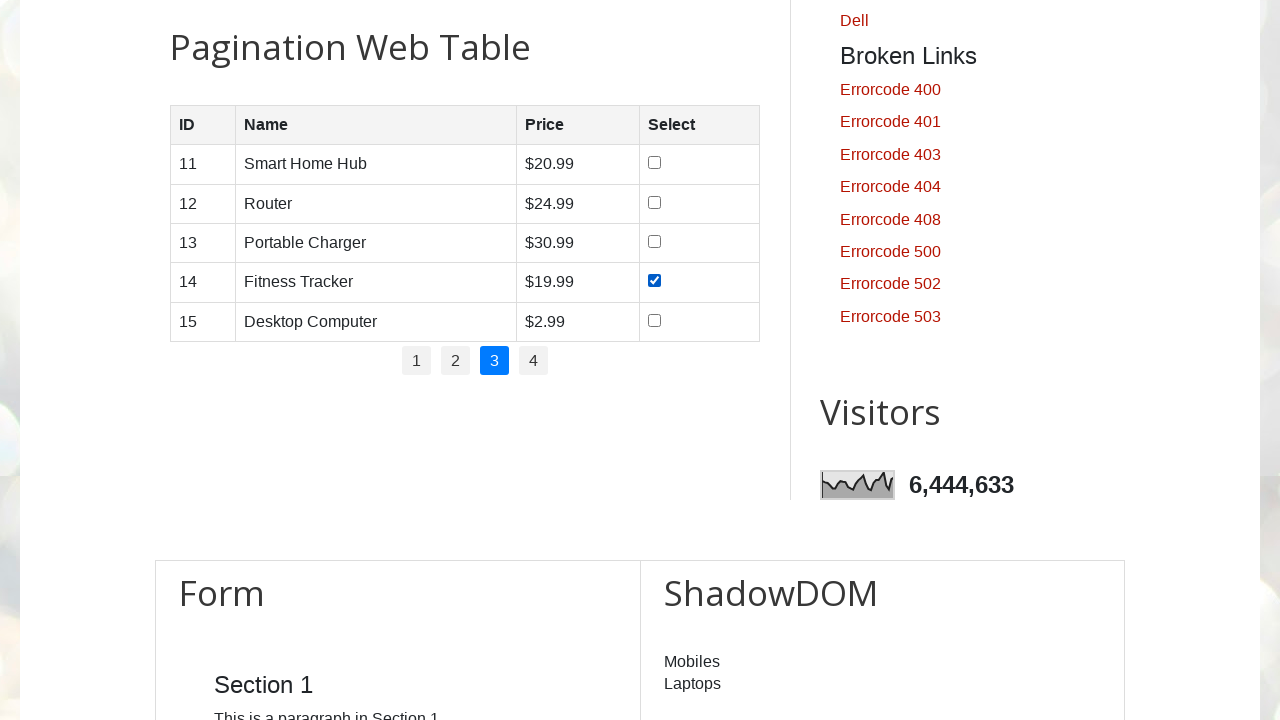

Retrieved price text '$2.99' from row 5
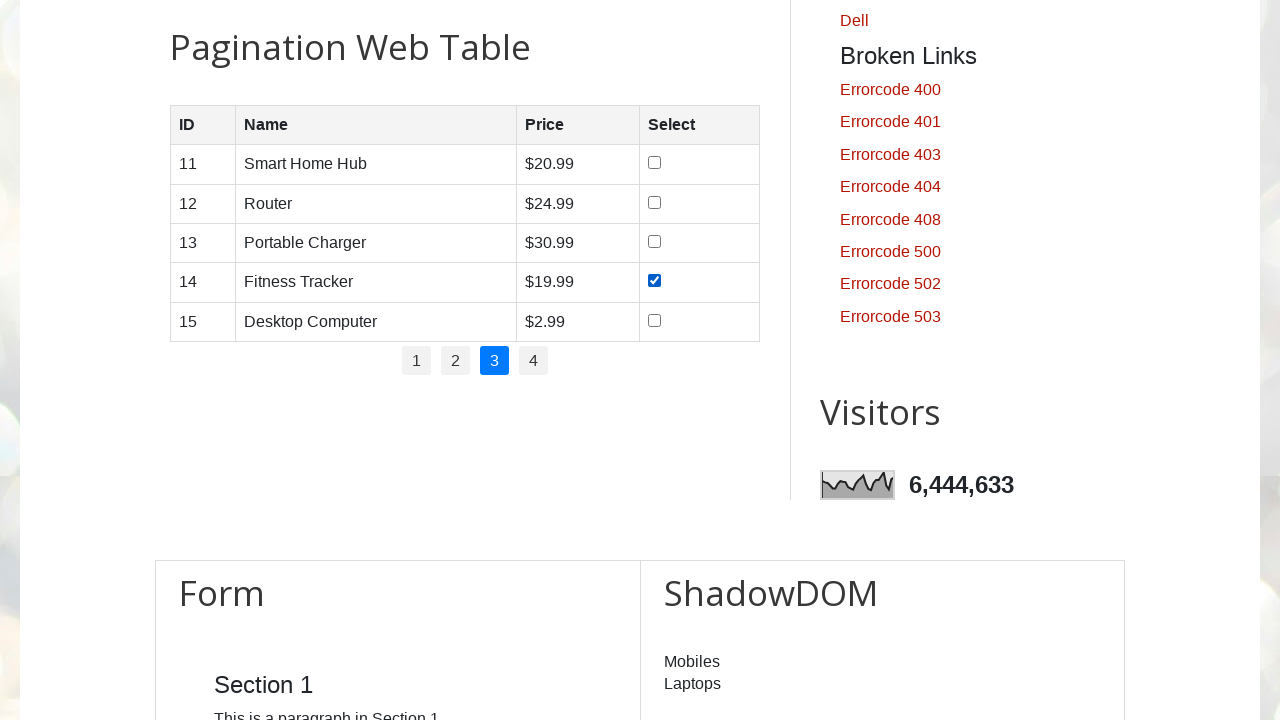

Parsed price as $2.99 from row 5
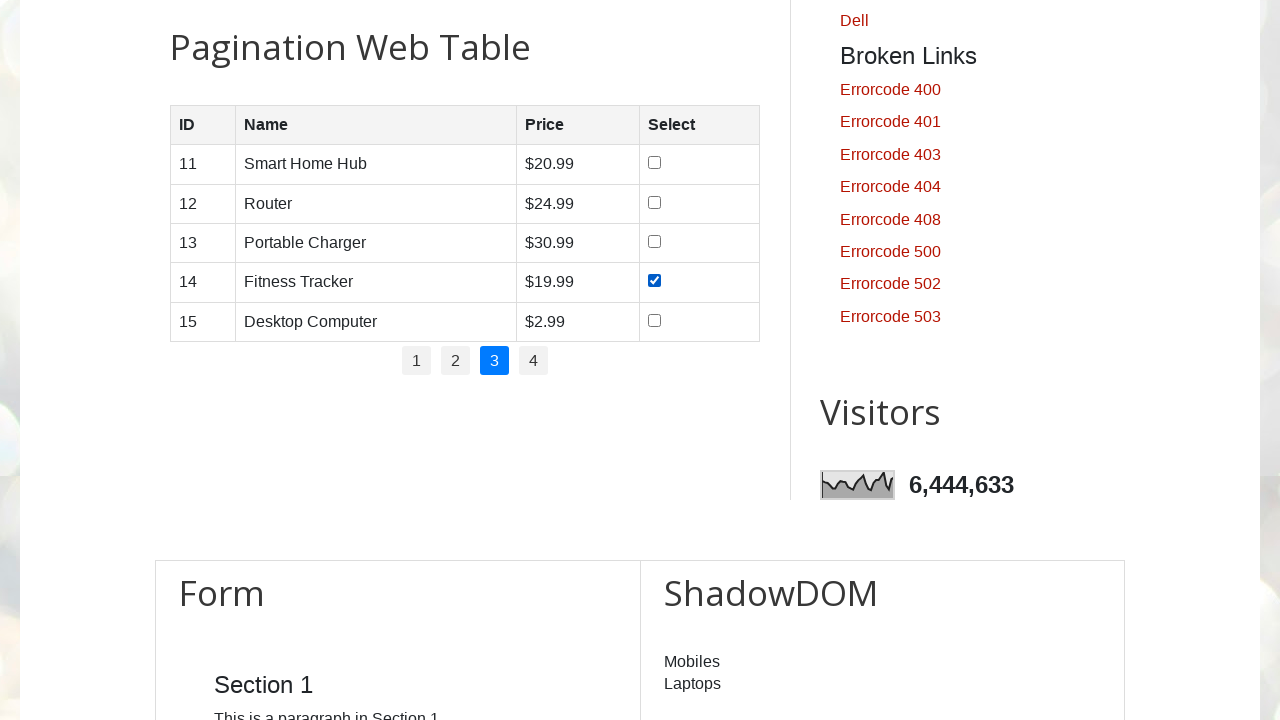

Clicked on pagination page 4 at (534, 361) on //ul[@class='pagination']/li[4]/a
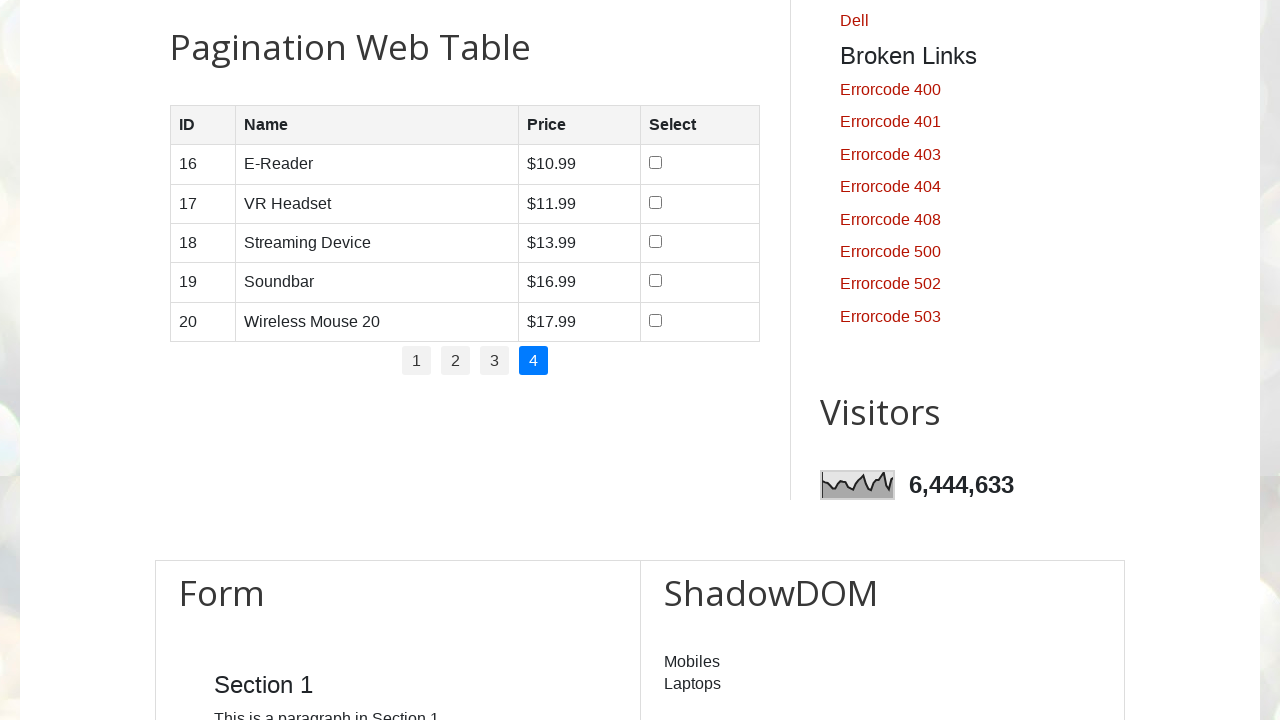

Retrieved 5 rows from product table on page 4
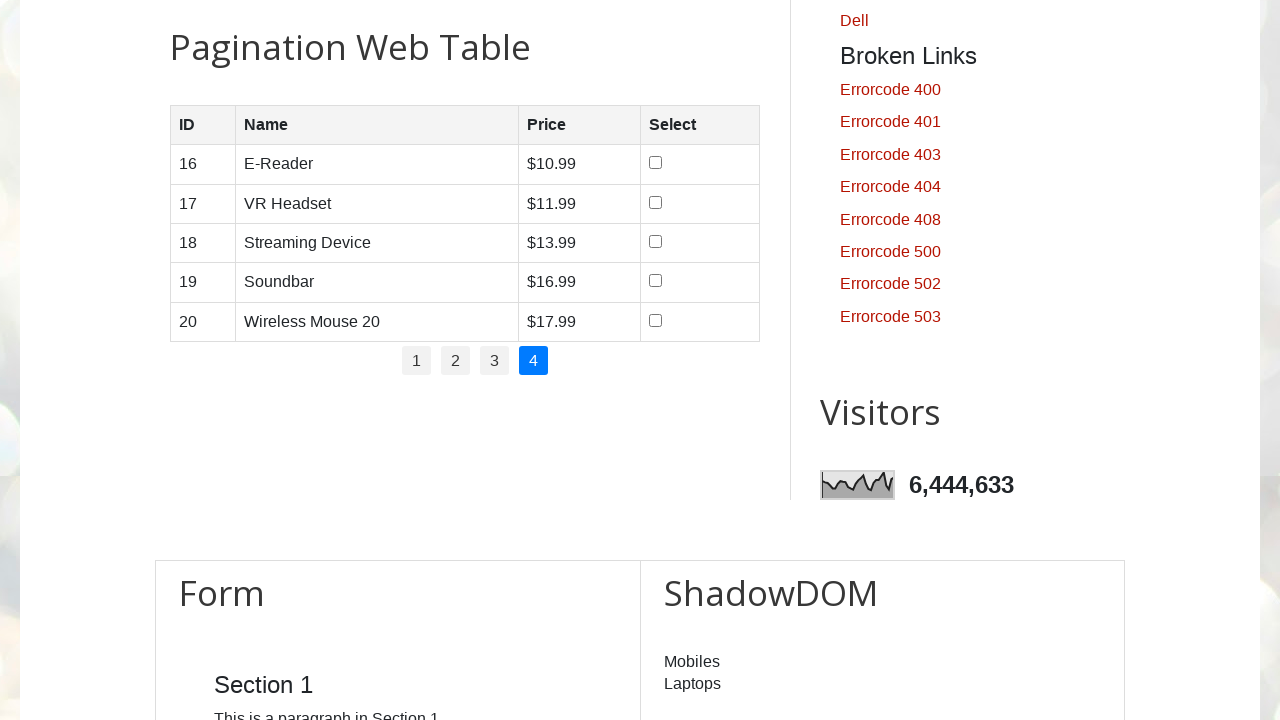

Retrieved price text '$10.99' from row 1
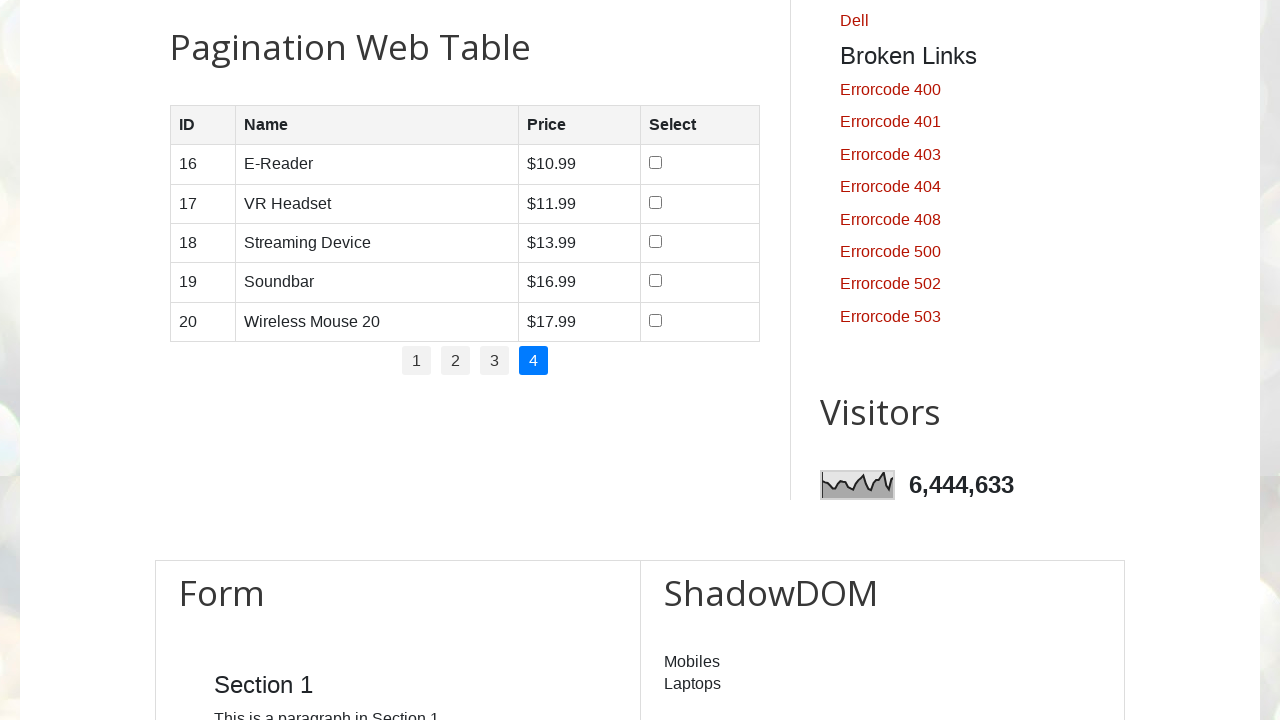

Parsed price as $10.99 from row 1
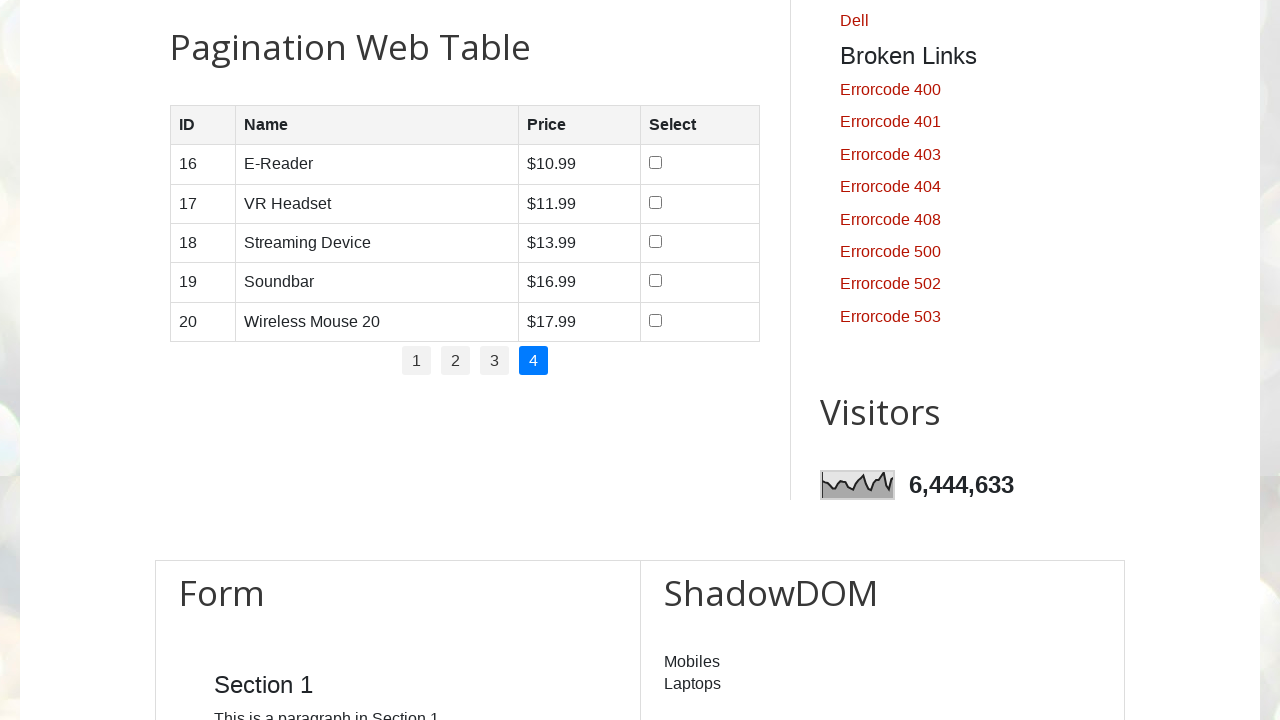

Selected checkbox for product in row 1 with price $10.99 (within $10-$20 range) at (656, 163) on //table[@id='productTable']//tbody//tr[1]//td[4]//input
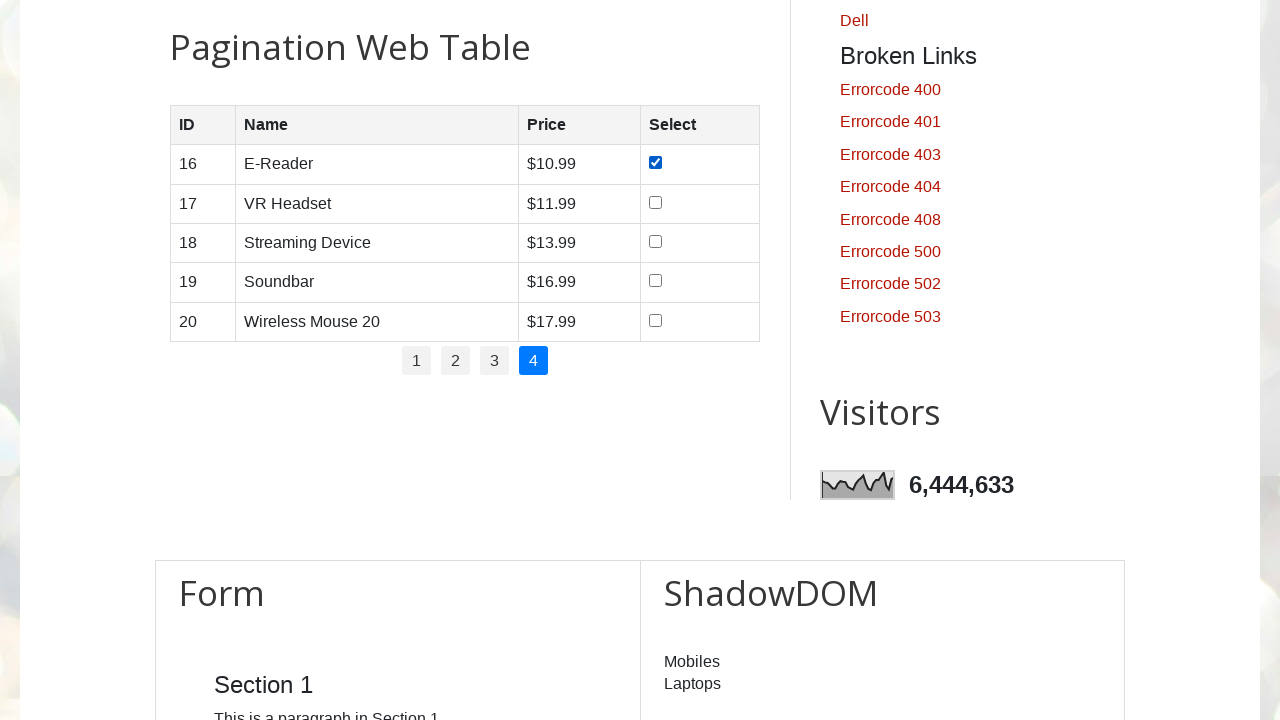

Retrieved price text '$11.99' from row 2
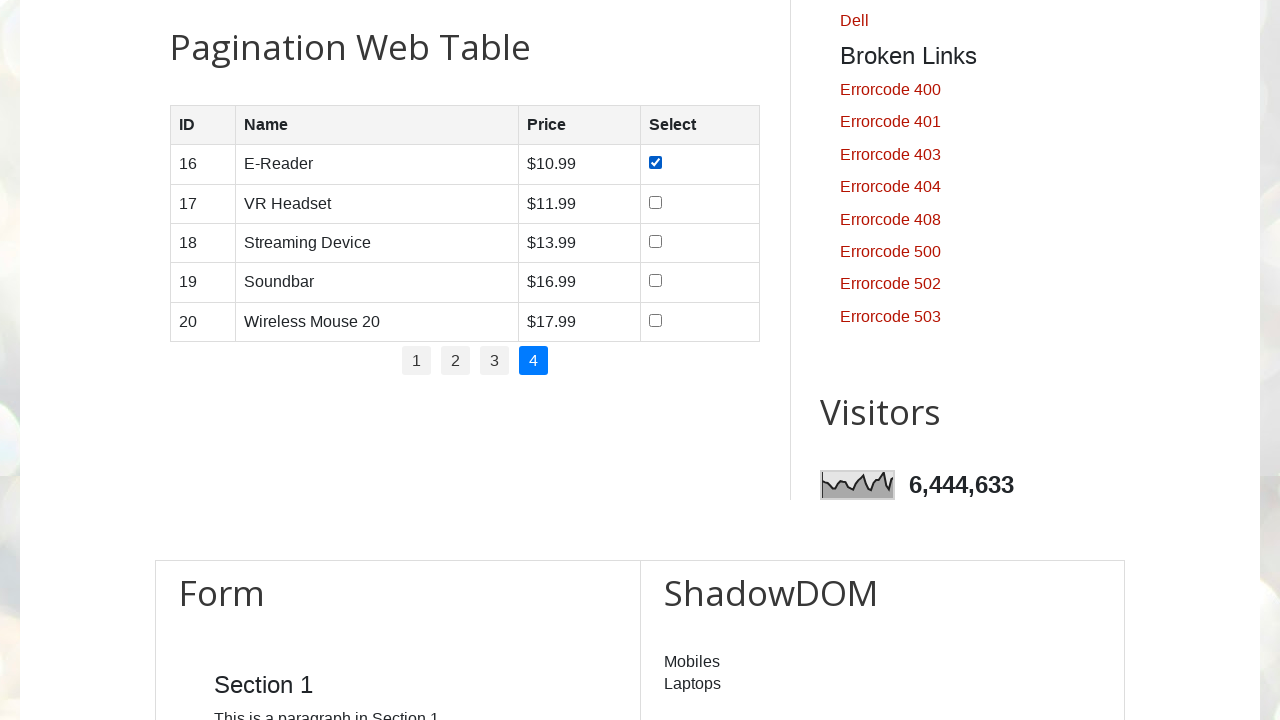

Parsed price as $11.99 from row 2
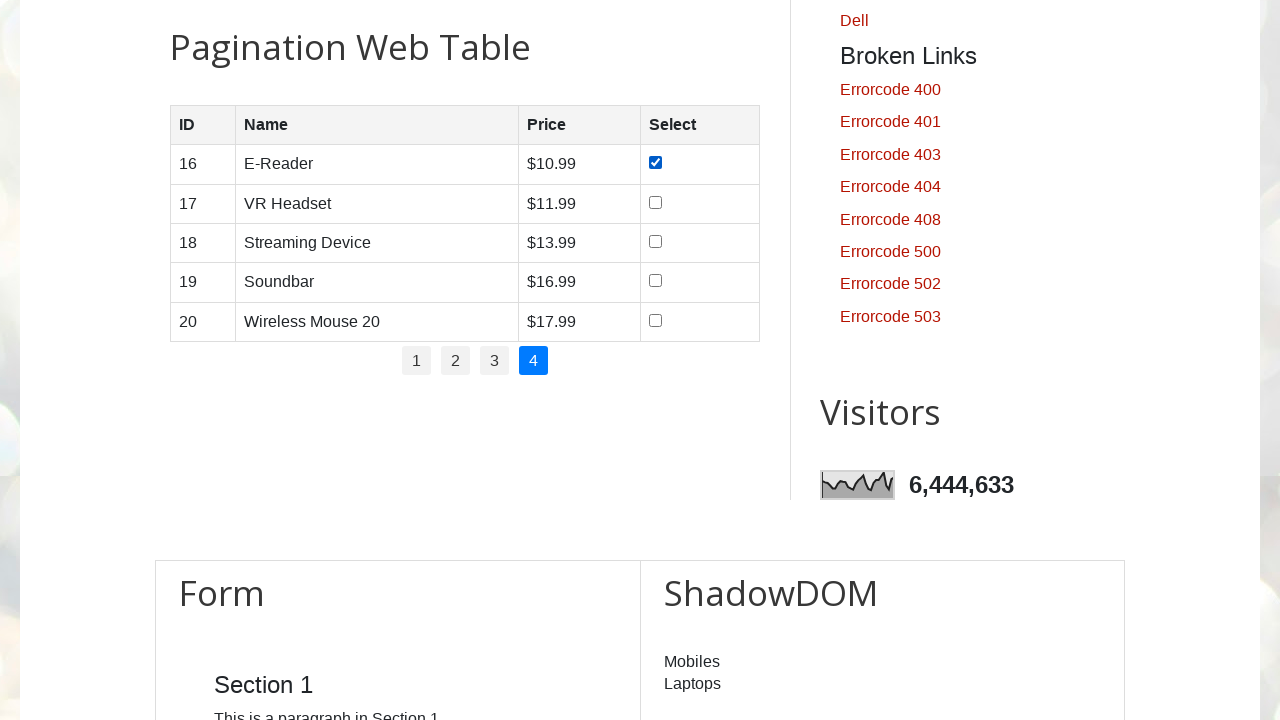

Selected checkbox for product in row 2 with price $11.99 (within $10-$20 range) at (656, 202) on //table[@id='productTable']//tbody//tr[2]//td[4]//input
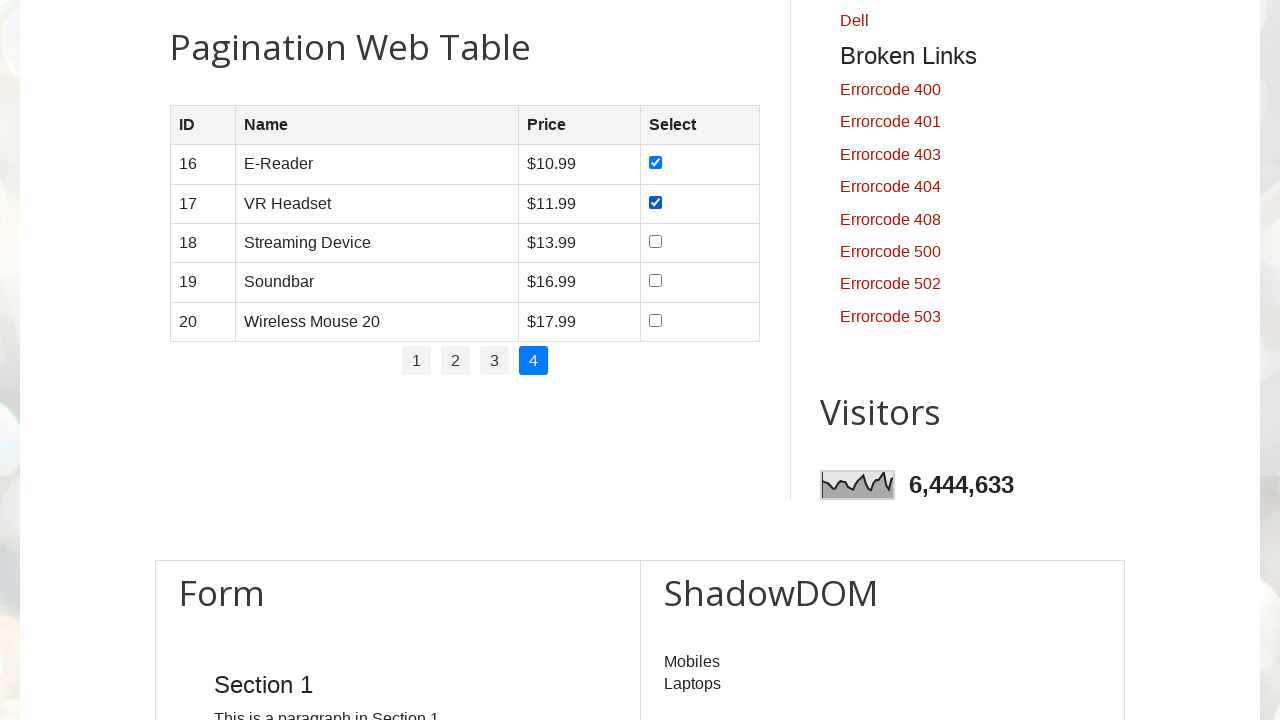

Retrieved price text '$13.99' from row 3
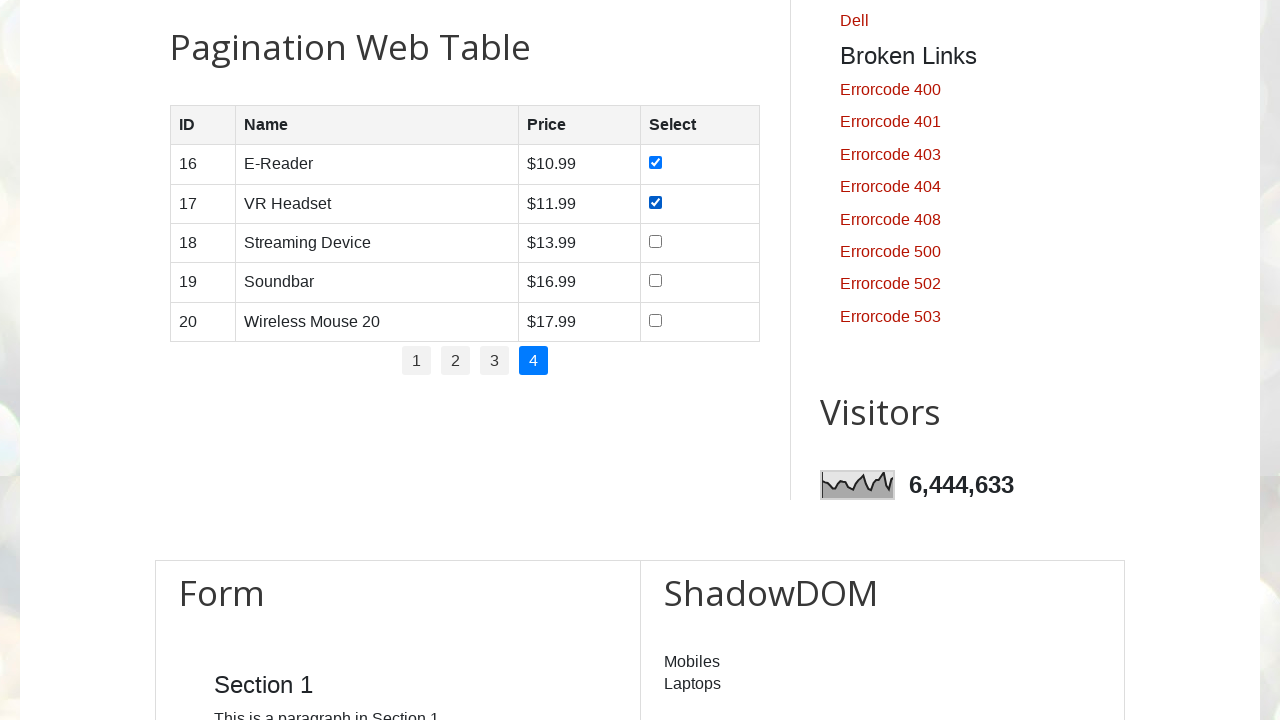

Parsed price as $13.99 from row 3
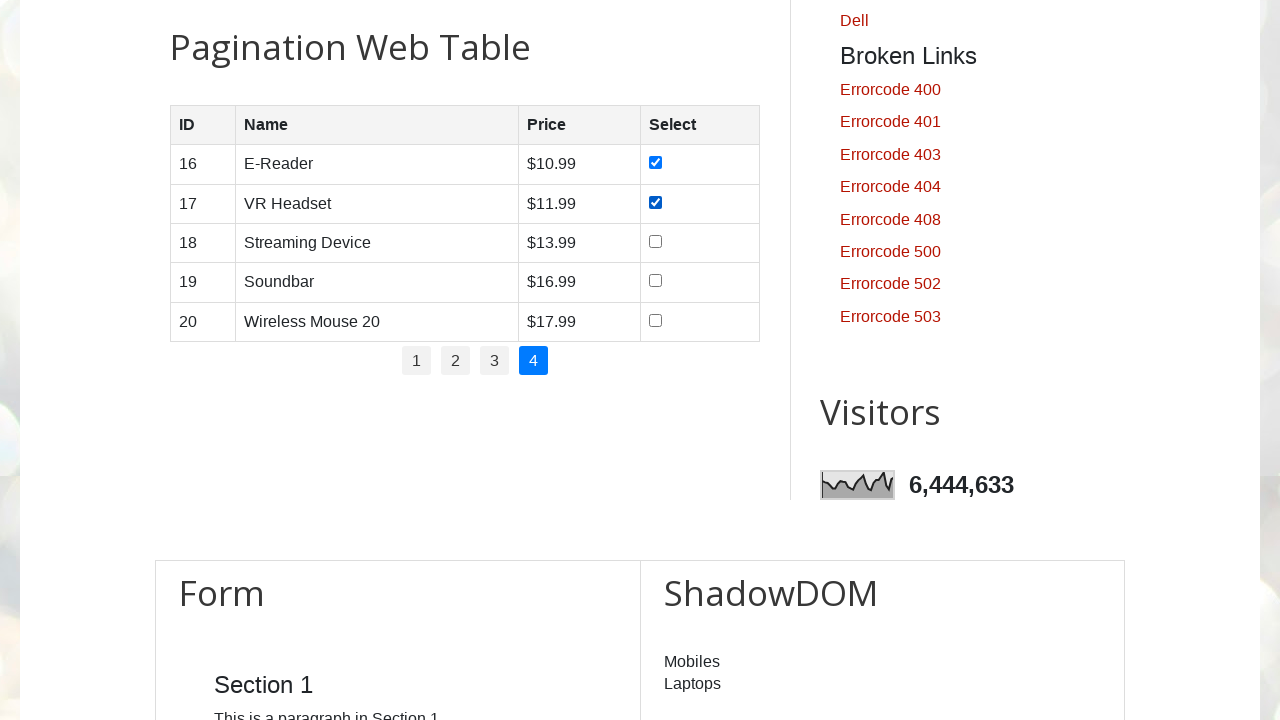

Selected checkbox for product in row 3 with price $13.99 (within $10-$20 range) at (656, 241) on //table[@id='productTable']//tbody//tr[3]//td[4]//input
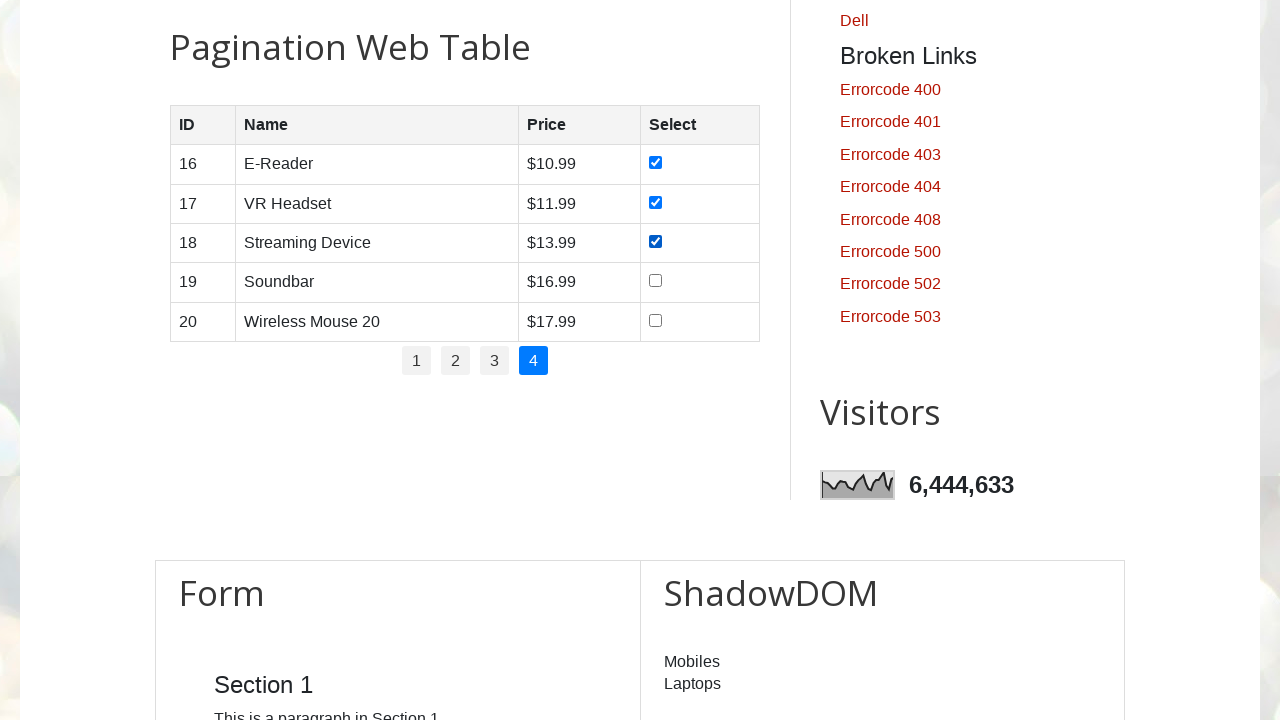

Retrieved price text '$16.99' from row 4
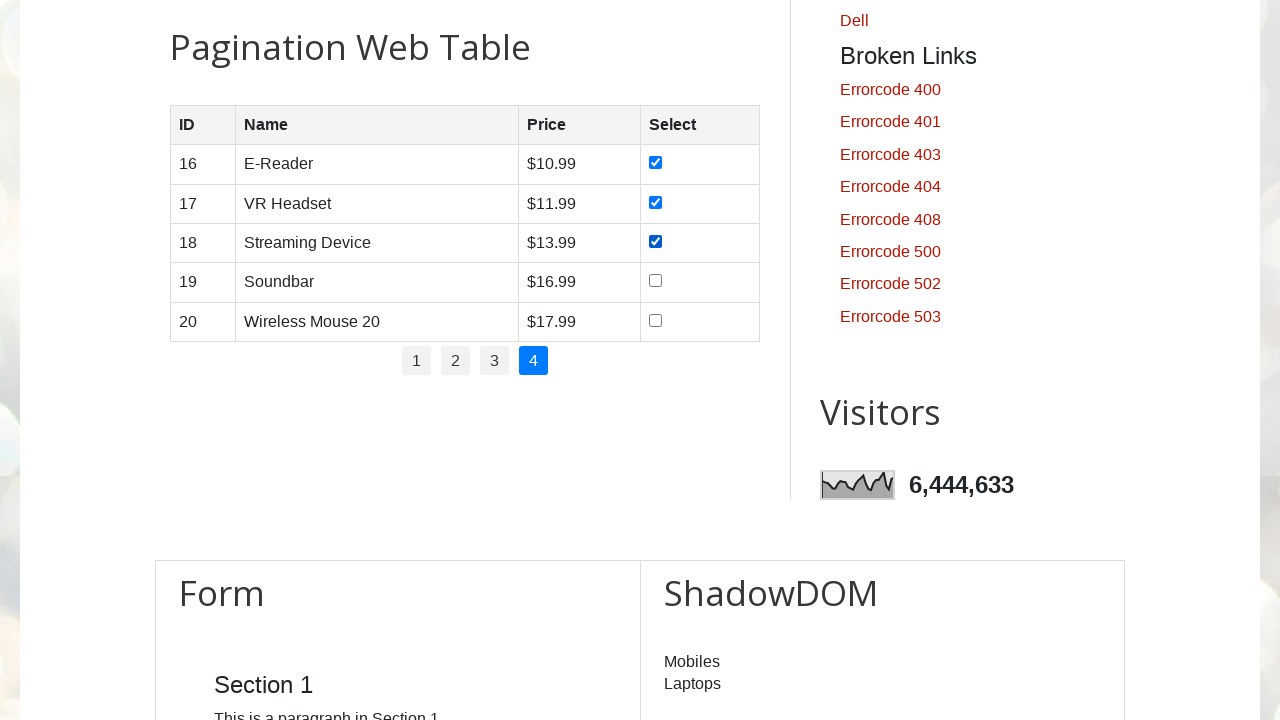

Parsed price as $16.99 from row 4
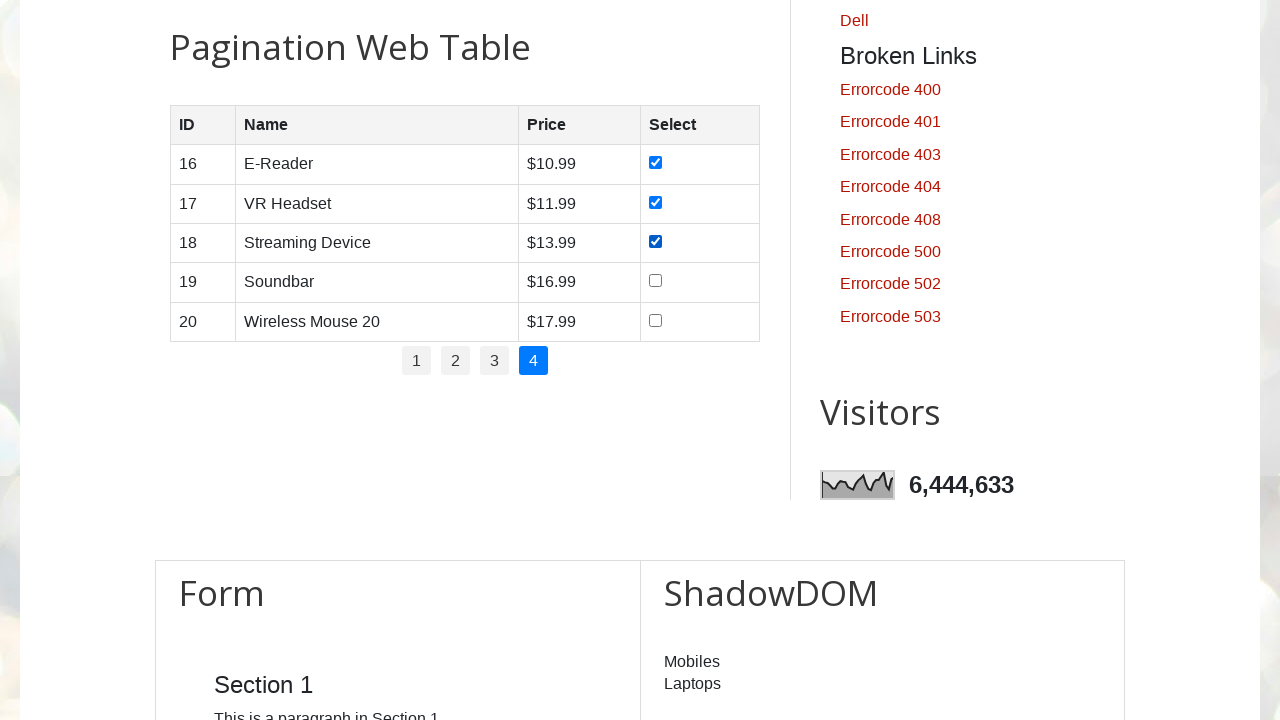

Selected checkbox for product in row 4 with price $16.99 (within $10-$20 range) at (656, 281) on //table[@id='productTable']//tbody//tr[4]//td[4]//input
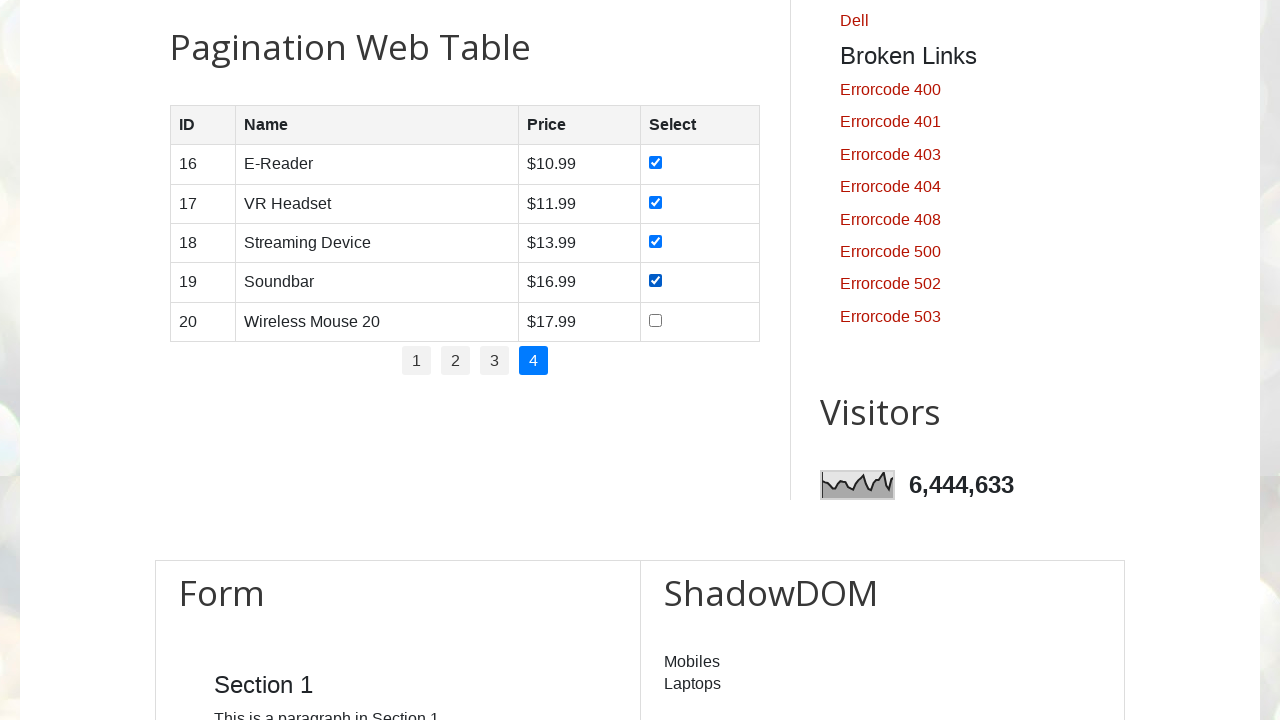

Retrieved price text '$17.99' from row 5
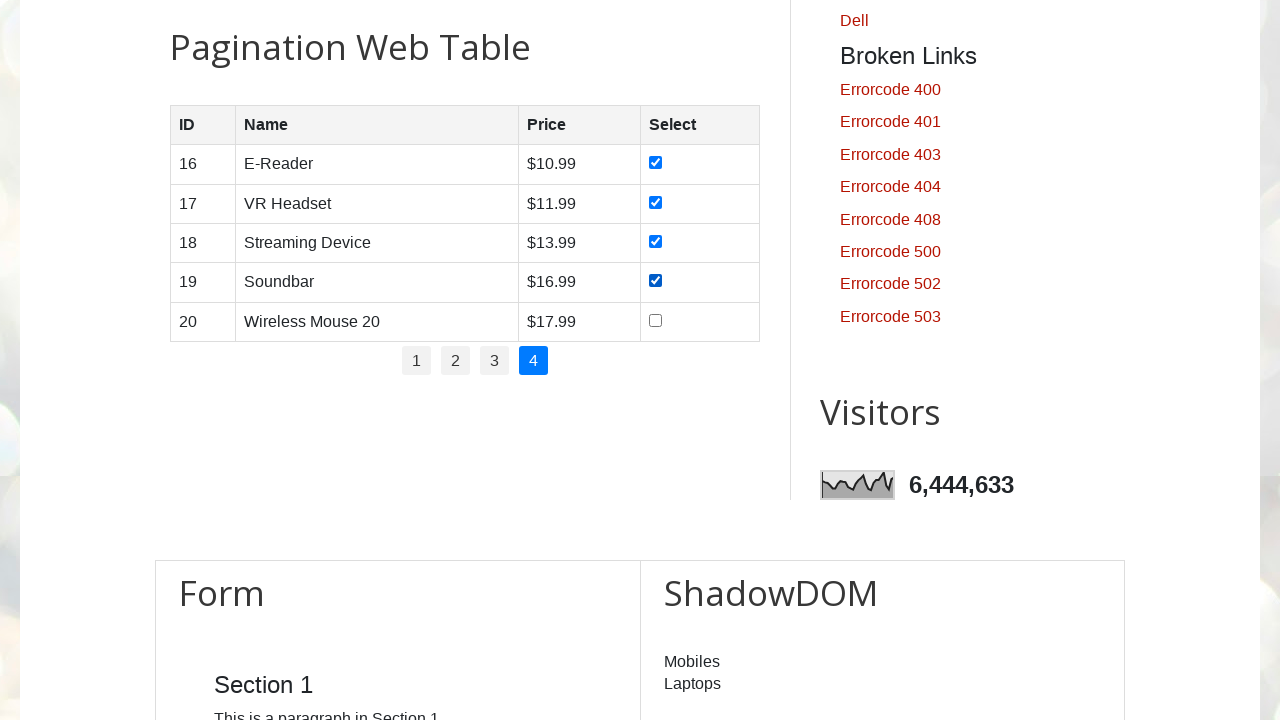

Parsed price as $17.99 from row 5
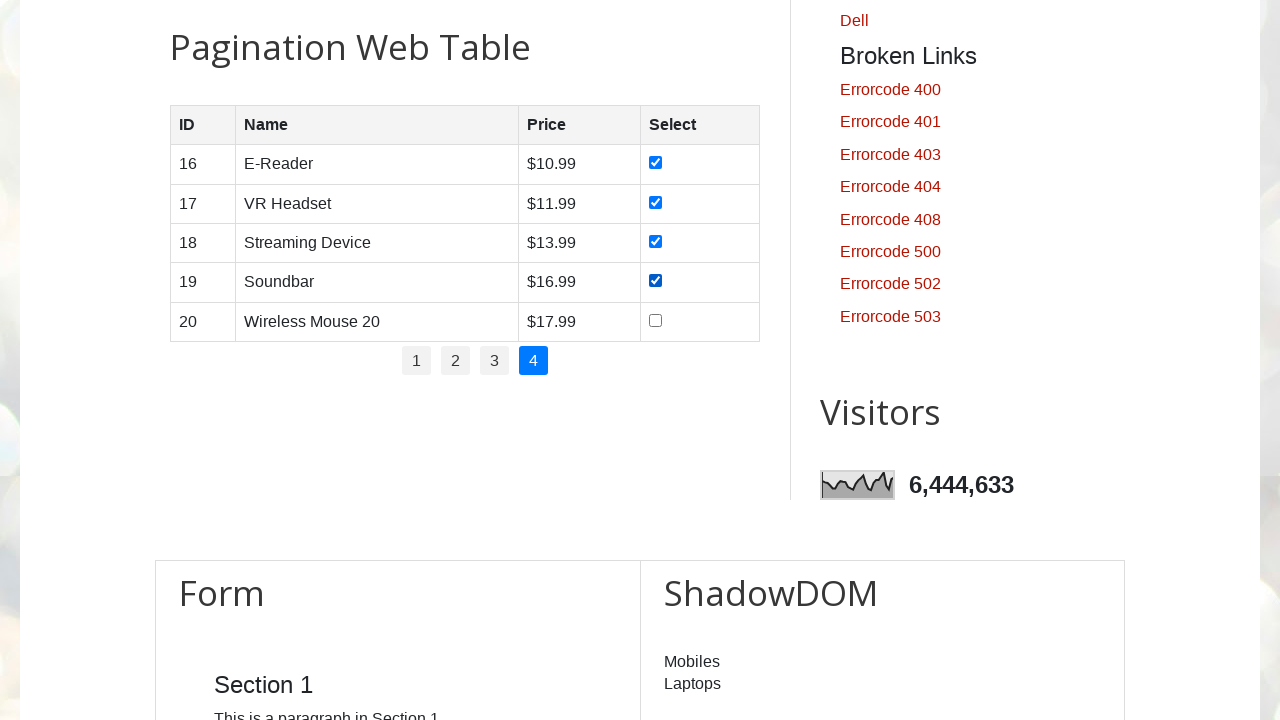

Selected checkbox for product in row 5 with price $17.99 (within $10-$20 range) at (656, 320) on //table[@id='productTable']//tbody//tr[5]//td[4]//input
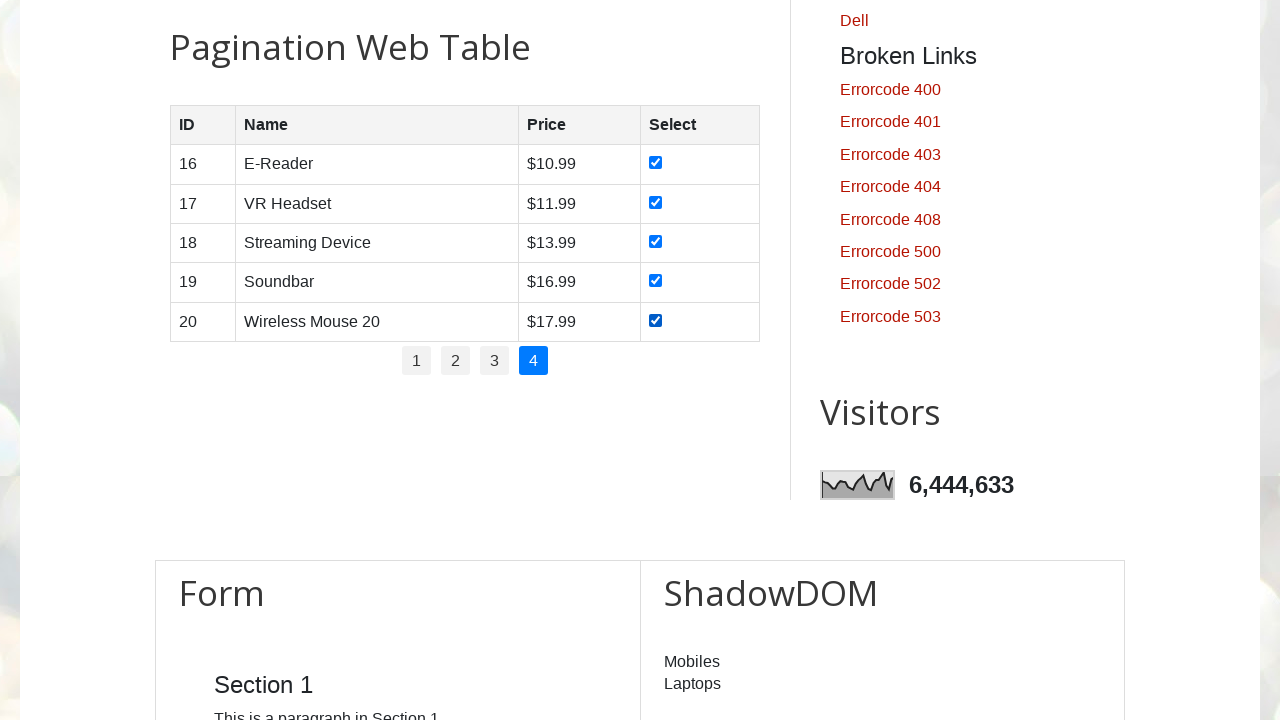

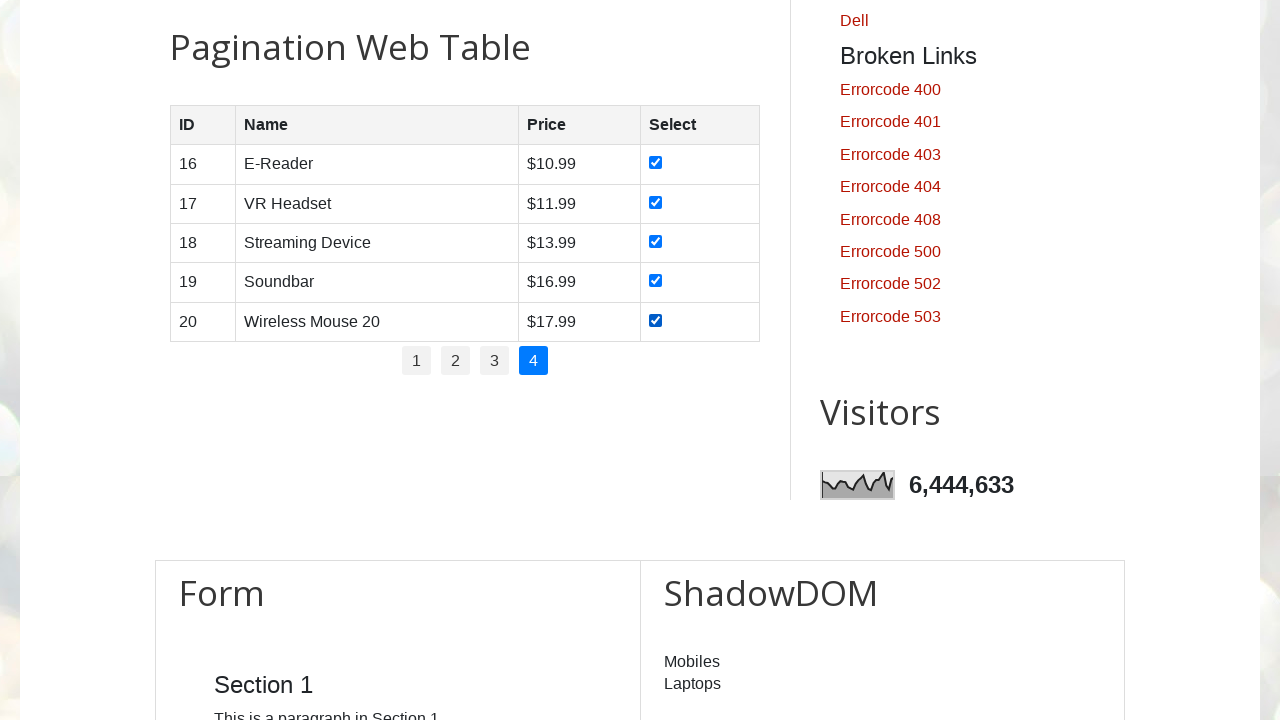